Tests web table interaction by navigating to a static web table, counting rows and columns, iterating through table cells to find a specific person ("Helen Bennett"), and verifying the associated country and company information in adjacent cells.

Starting URL: https://awesomeqa.com/webtable.html

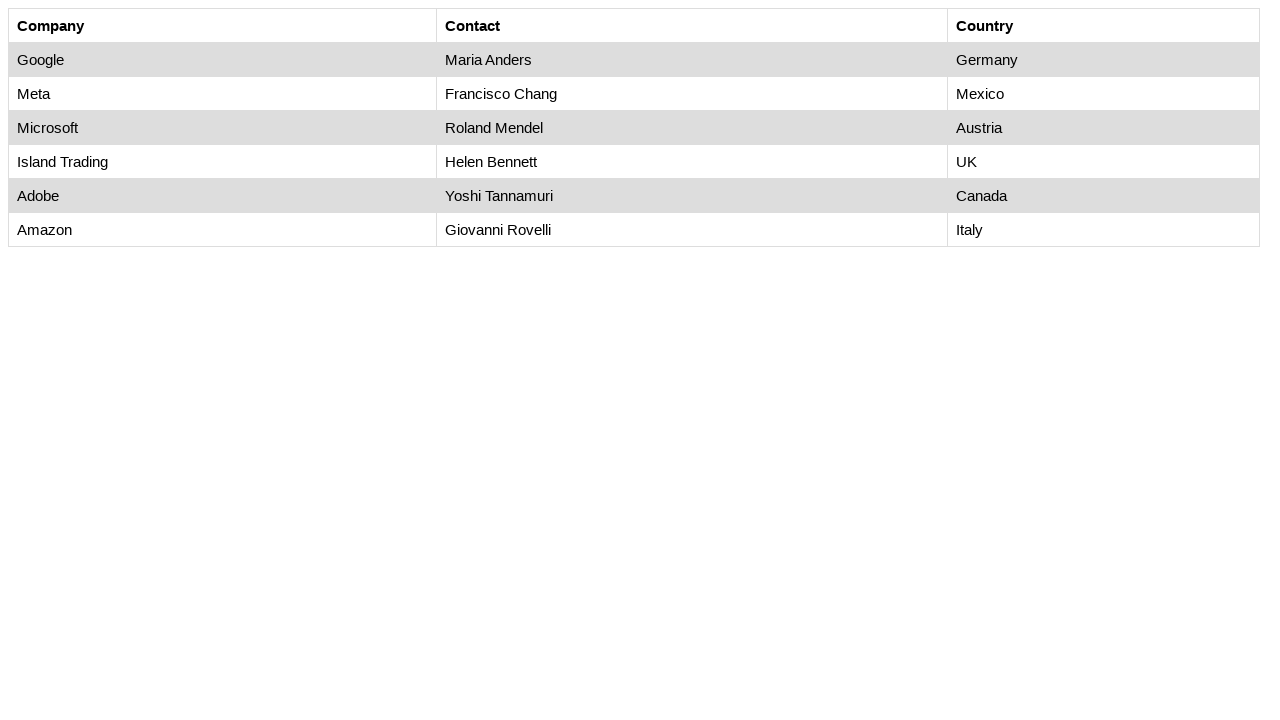

Set viewport size to 1920x1080
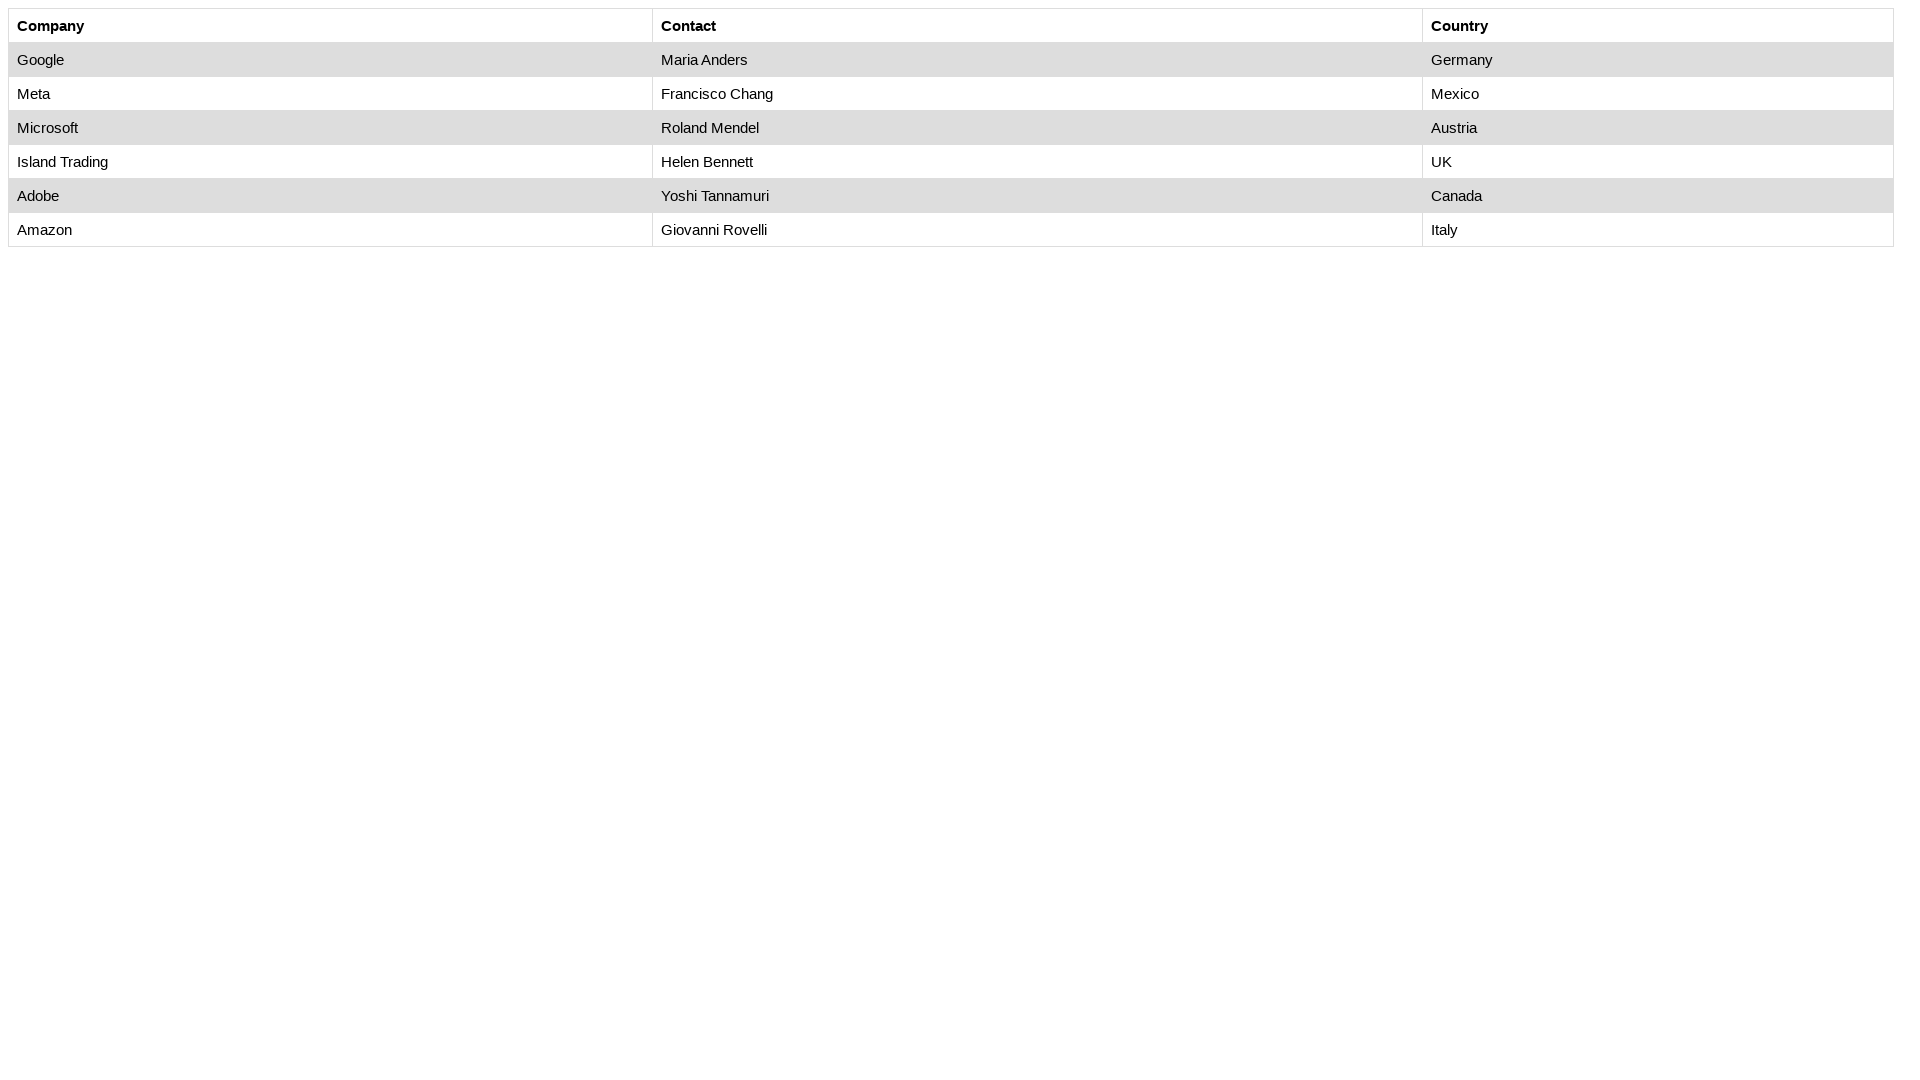

Web table with id 'customers' loaded and visible
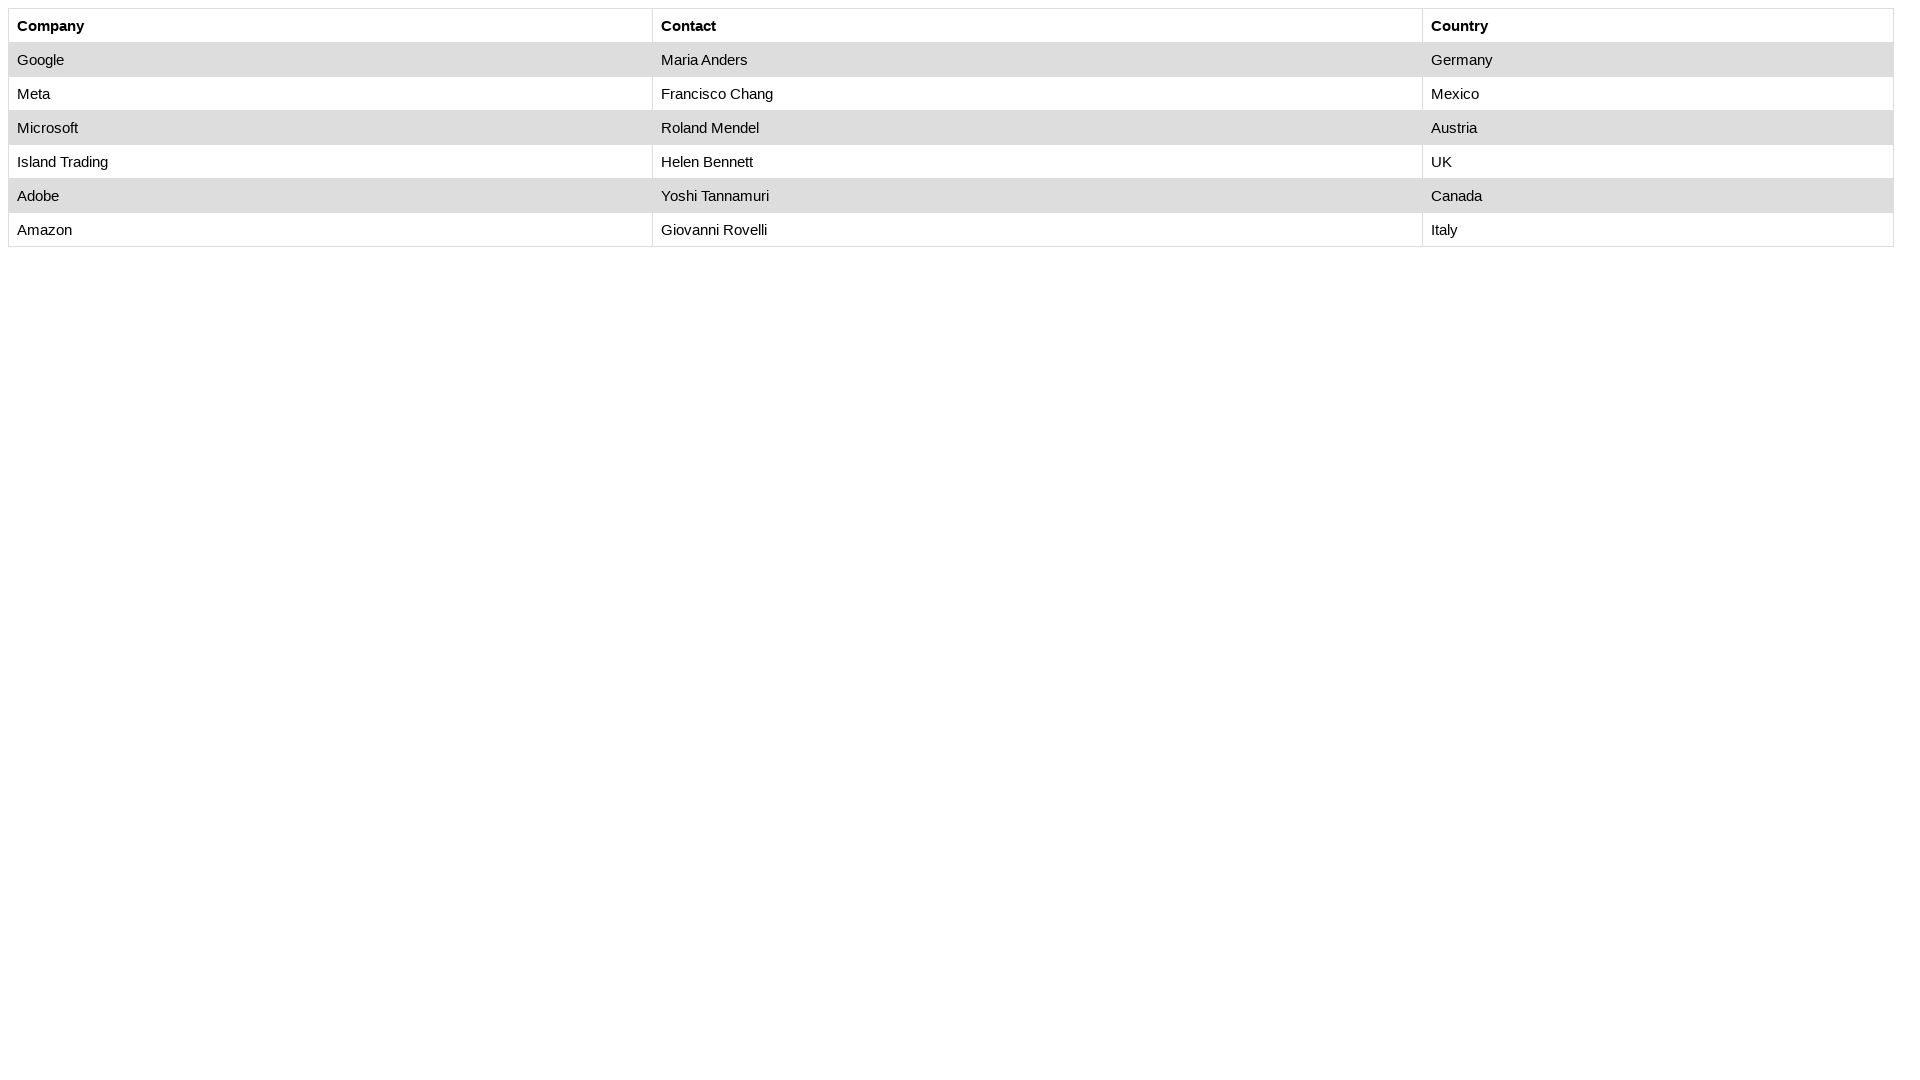

Counted 7 rows in the table
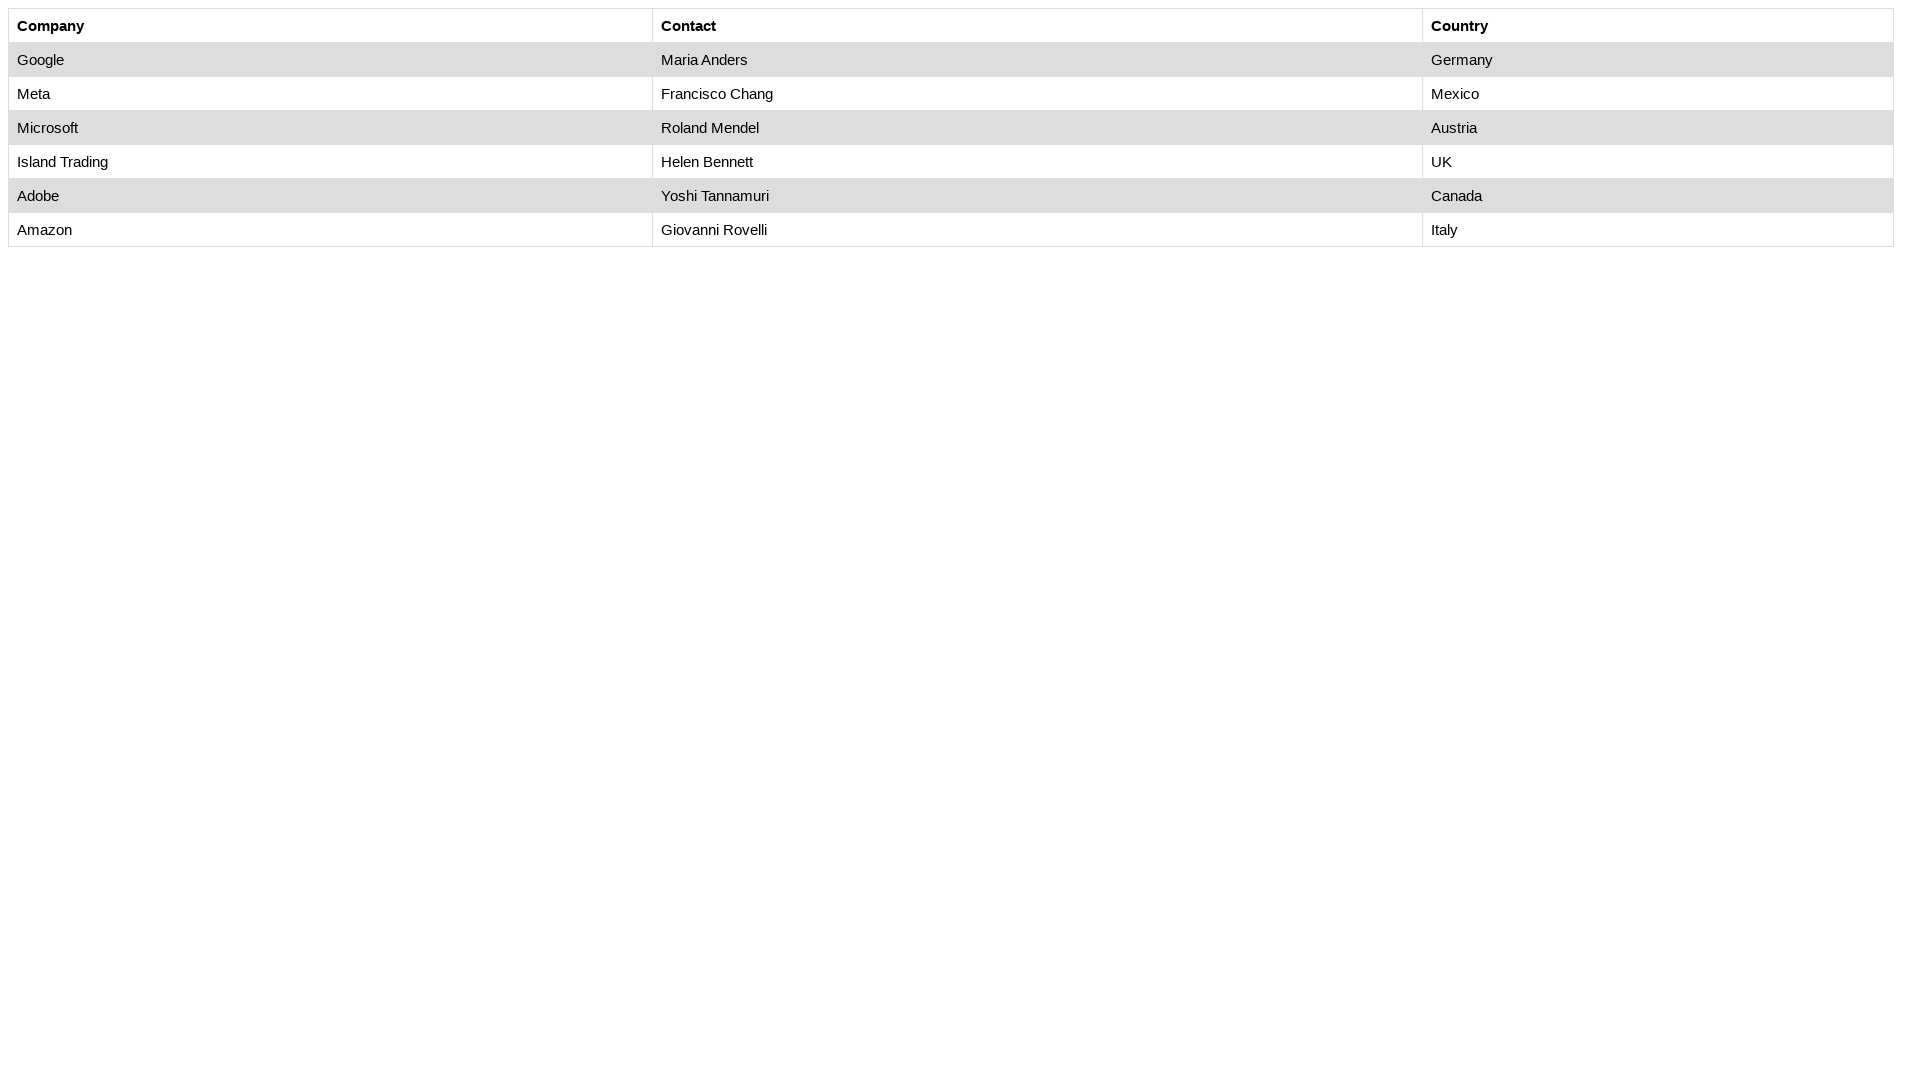

Counted 3 columns in the table
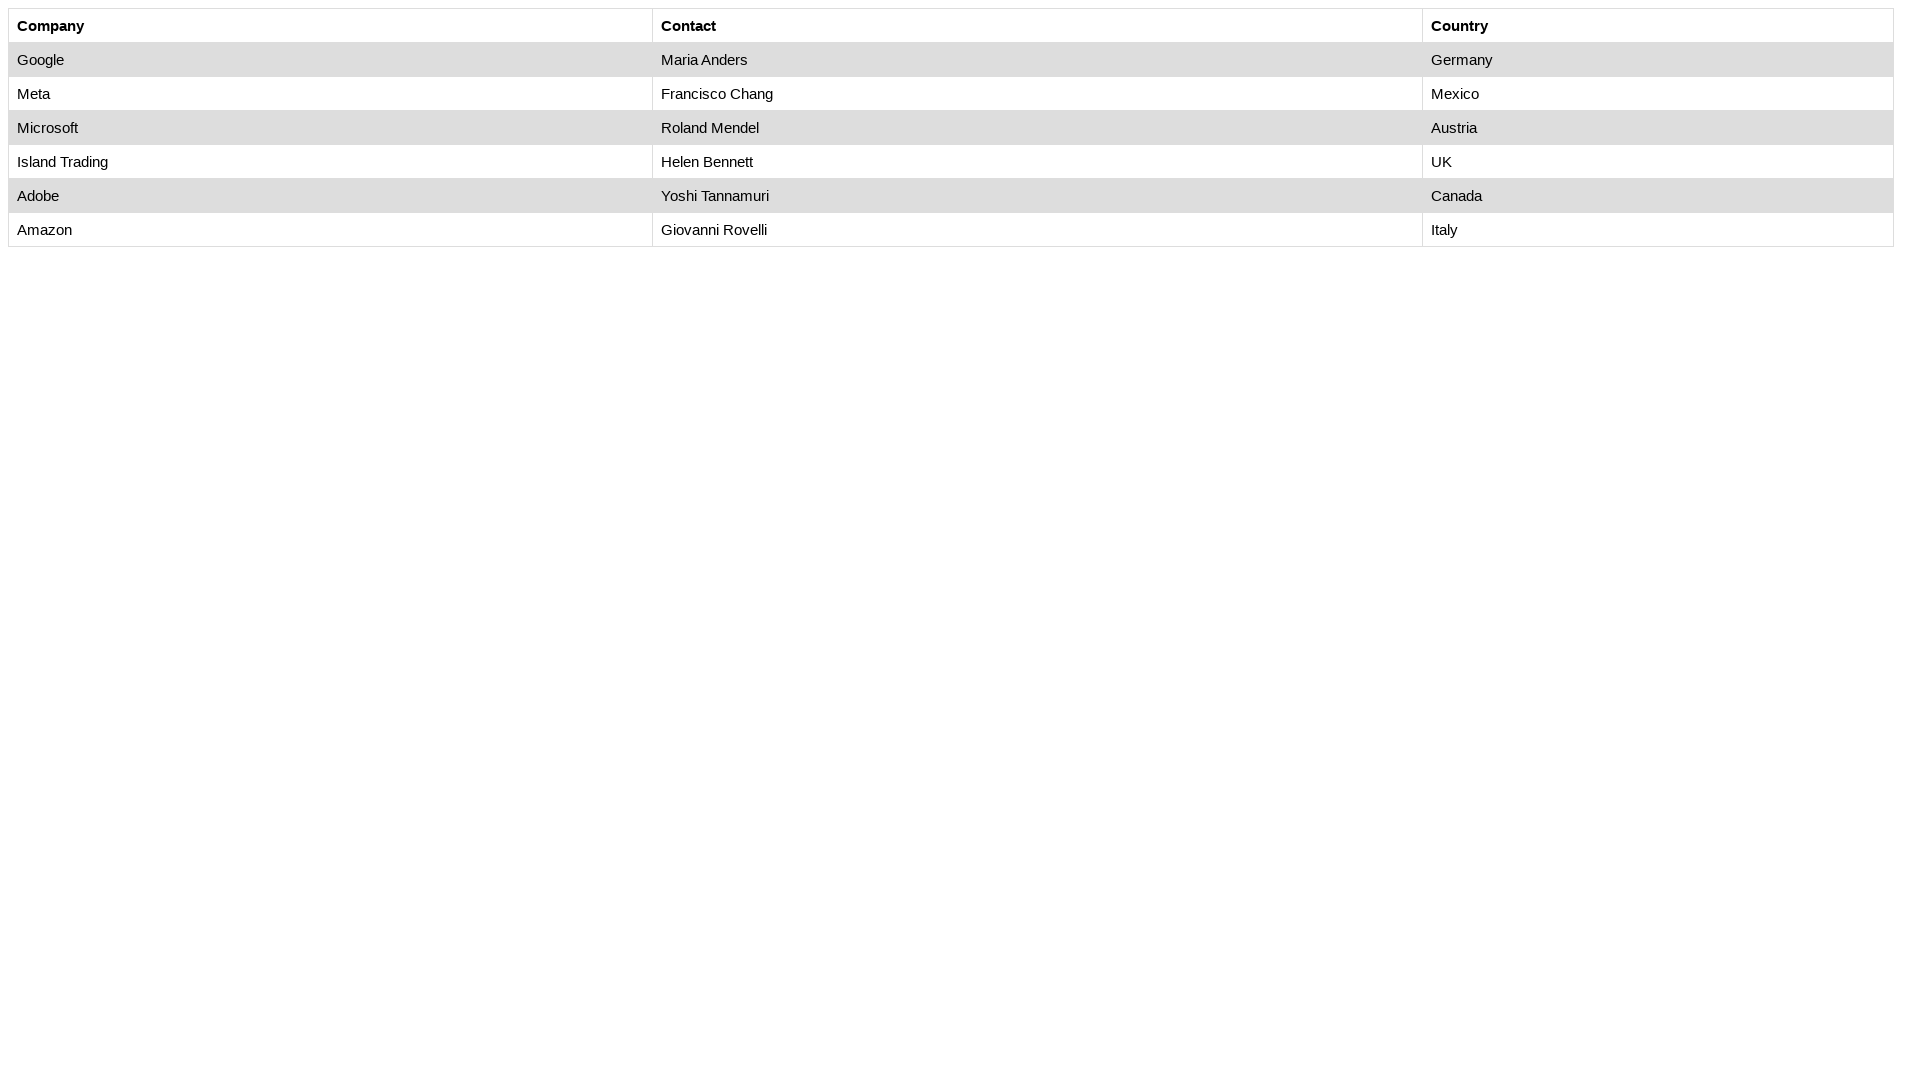

Checked table cell at row 2, column 1: 'Google'
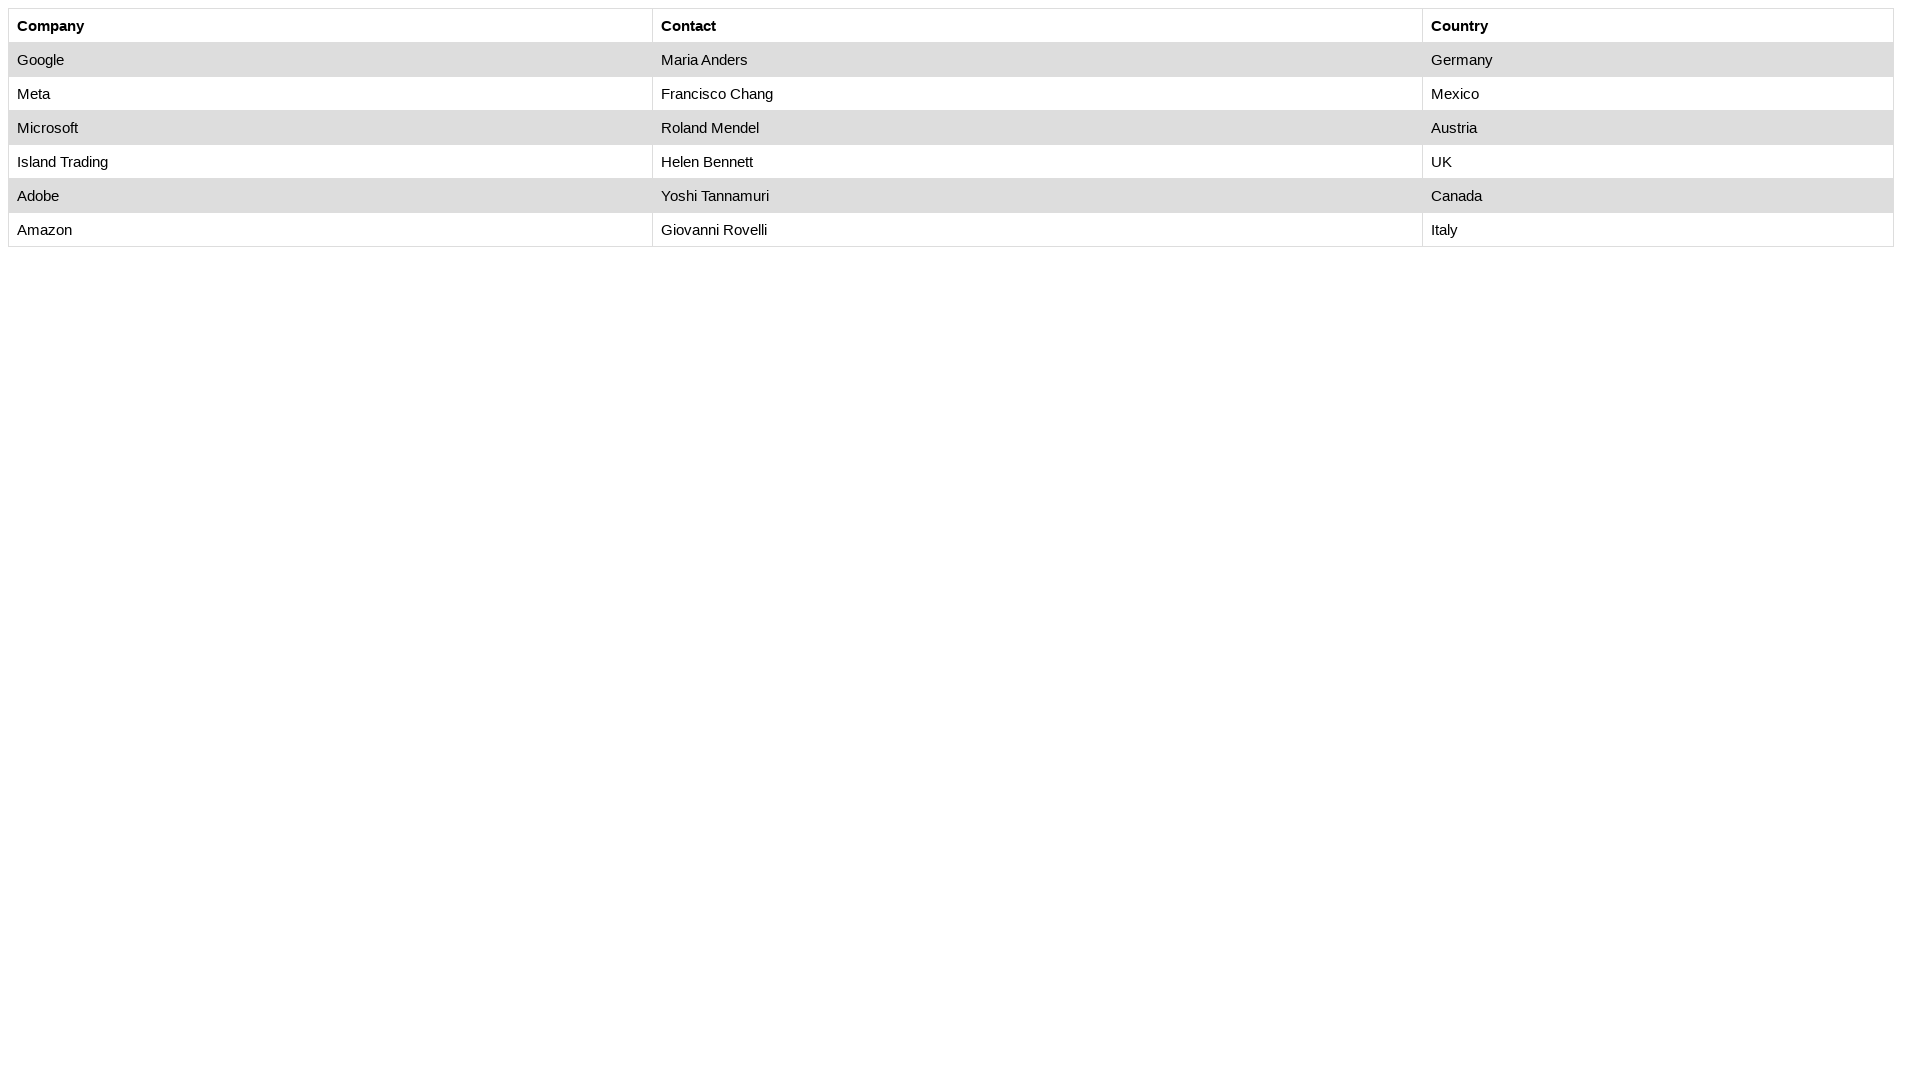

Checked table cell at row 2, column 2: 'Maria Anders'
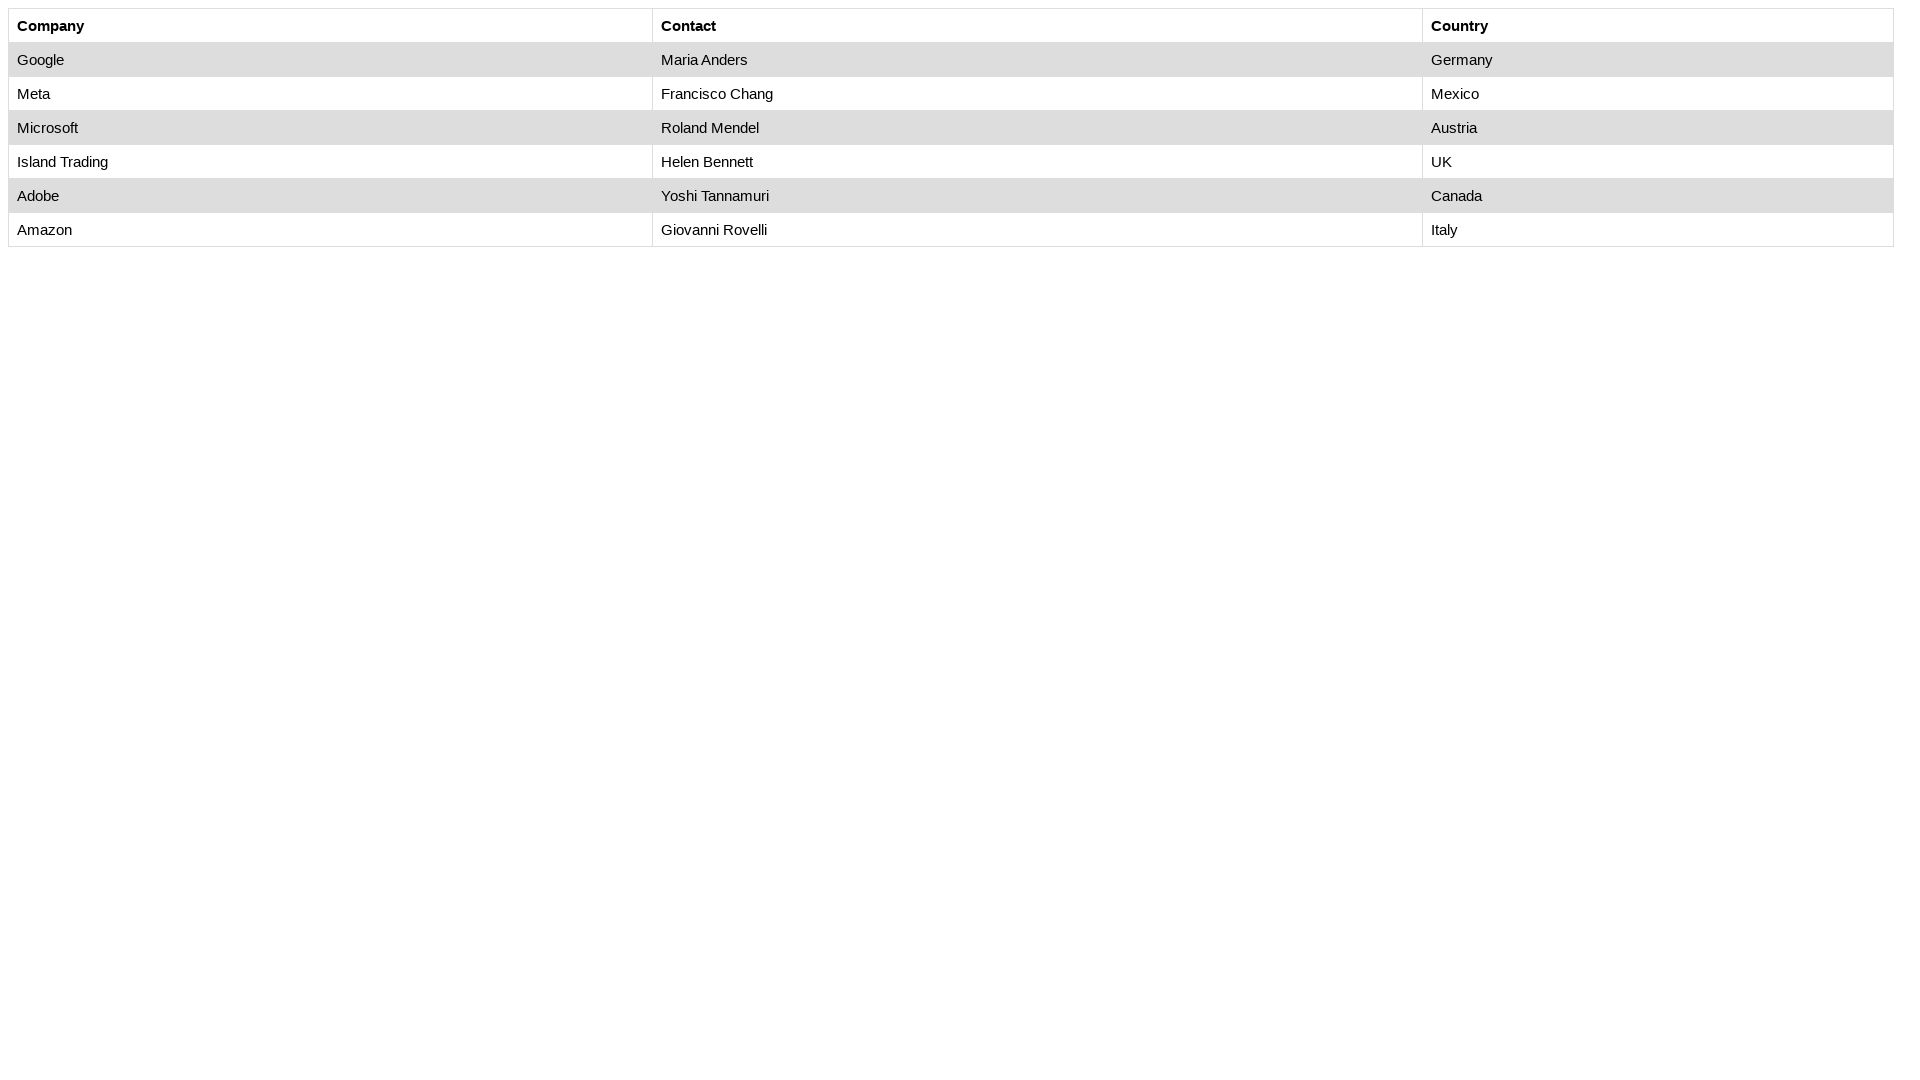

Checked table cell at row 2, column 3: 'Germany'
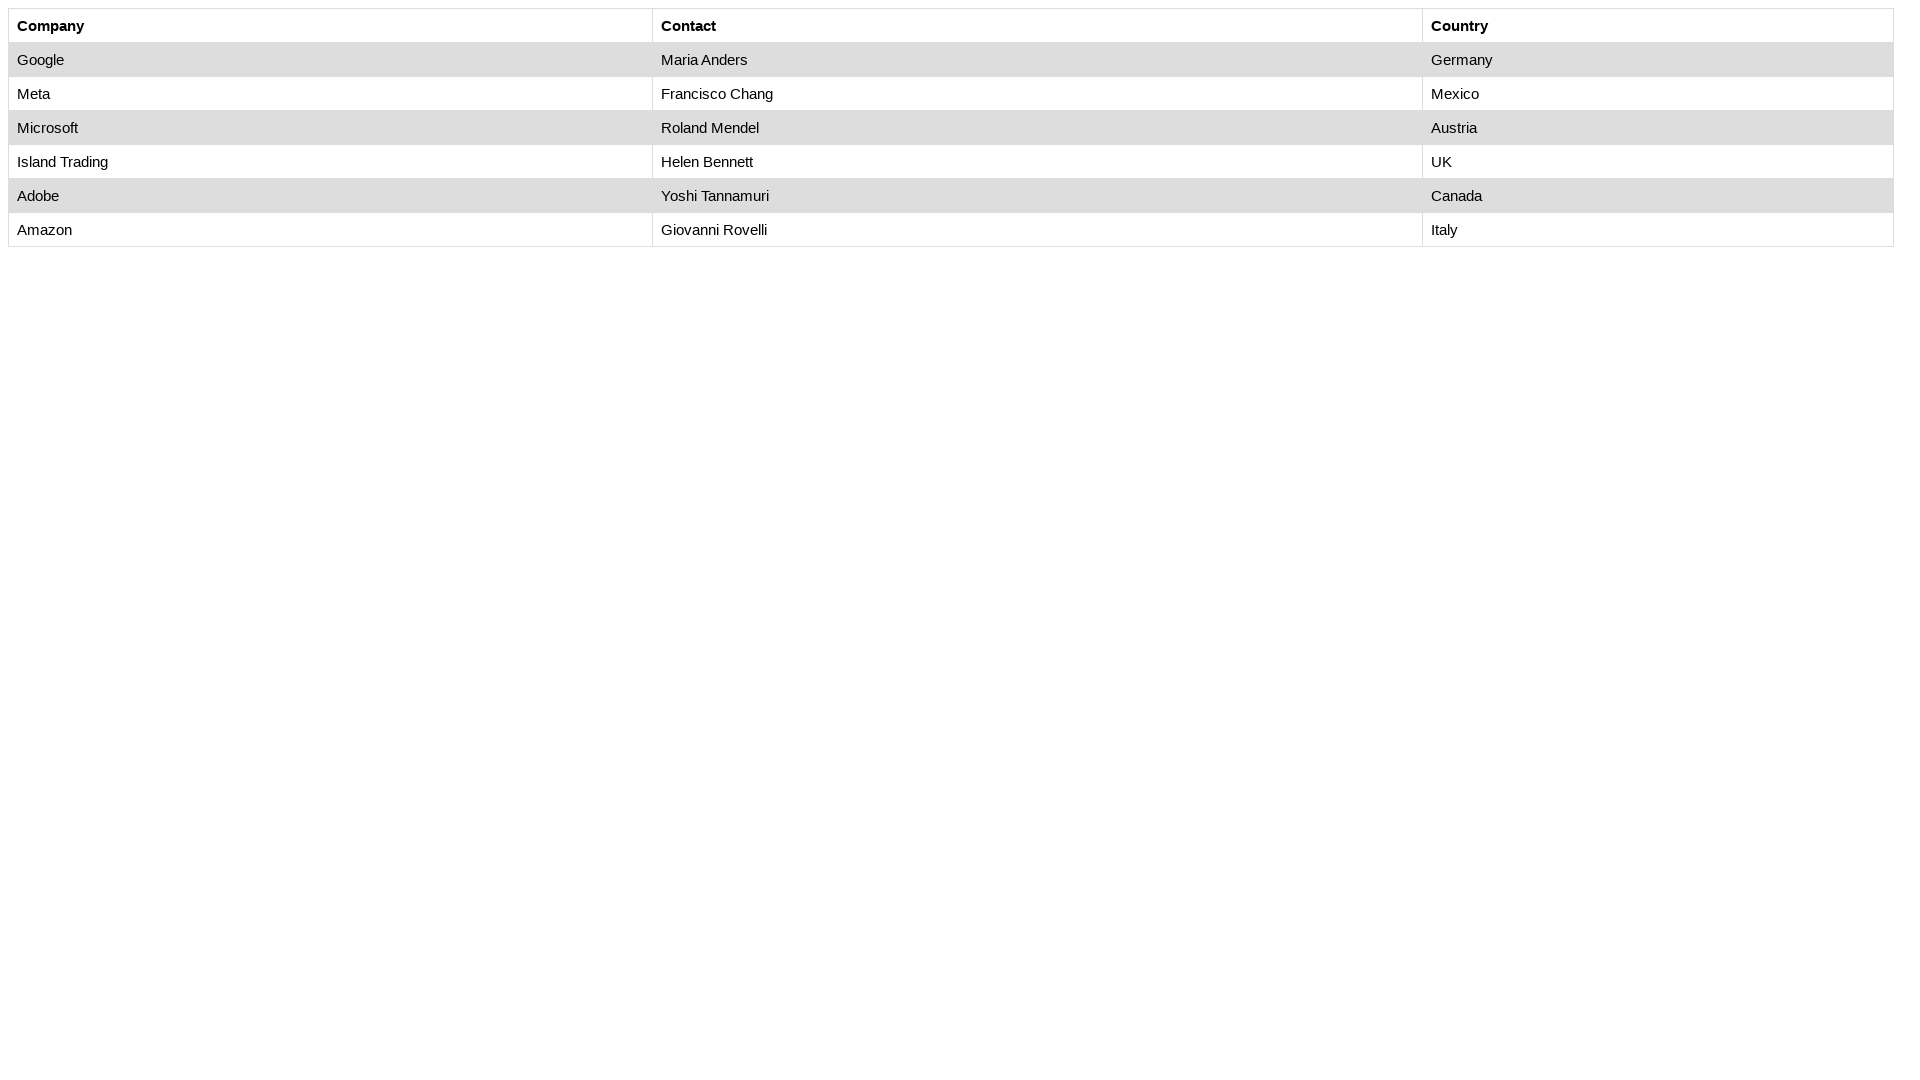

Checked table cell at row 3, column 1: 'Meta'
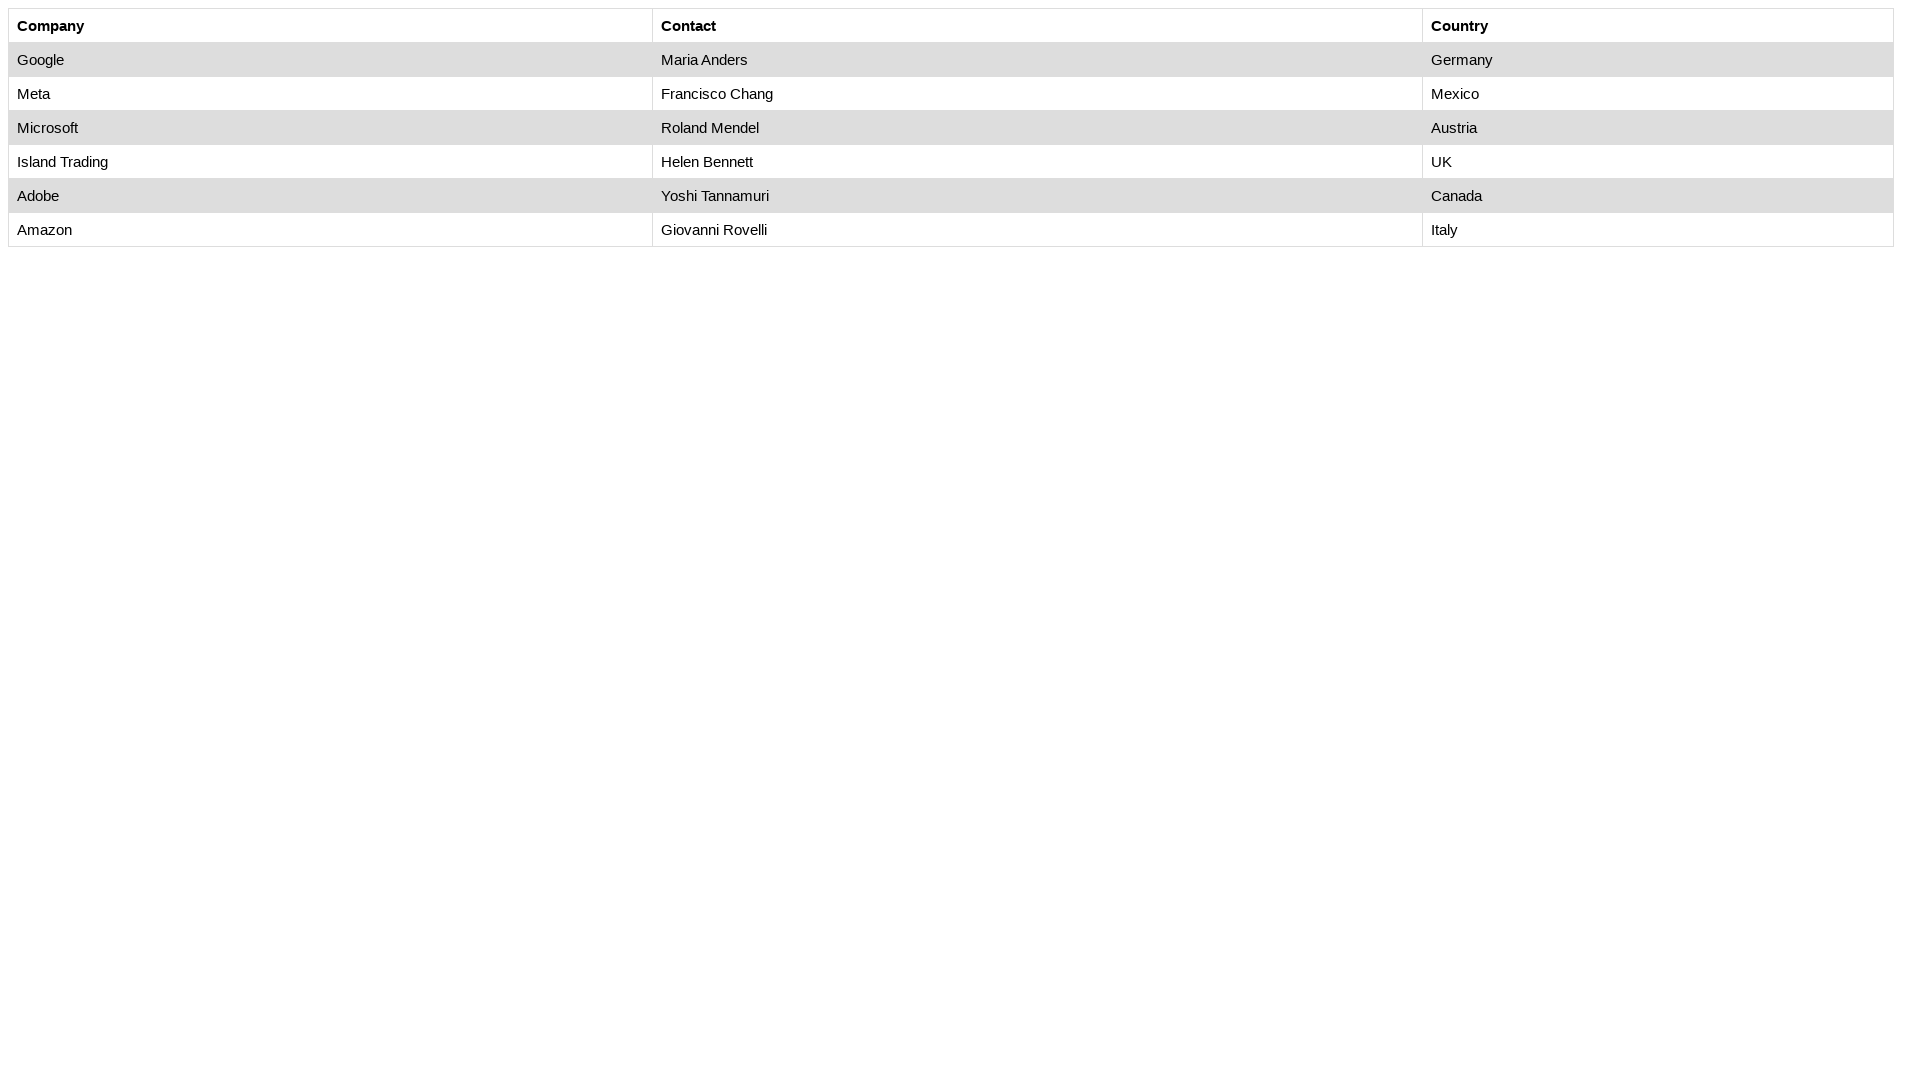

Checked table cell at row 3, column 2: 'Francisco Chang'
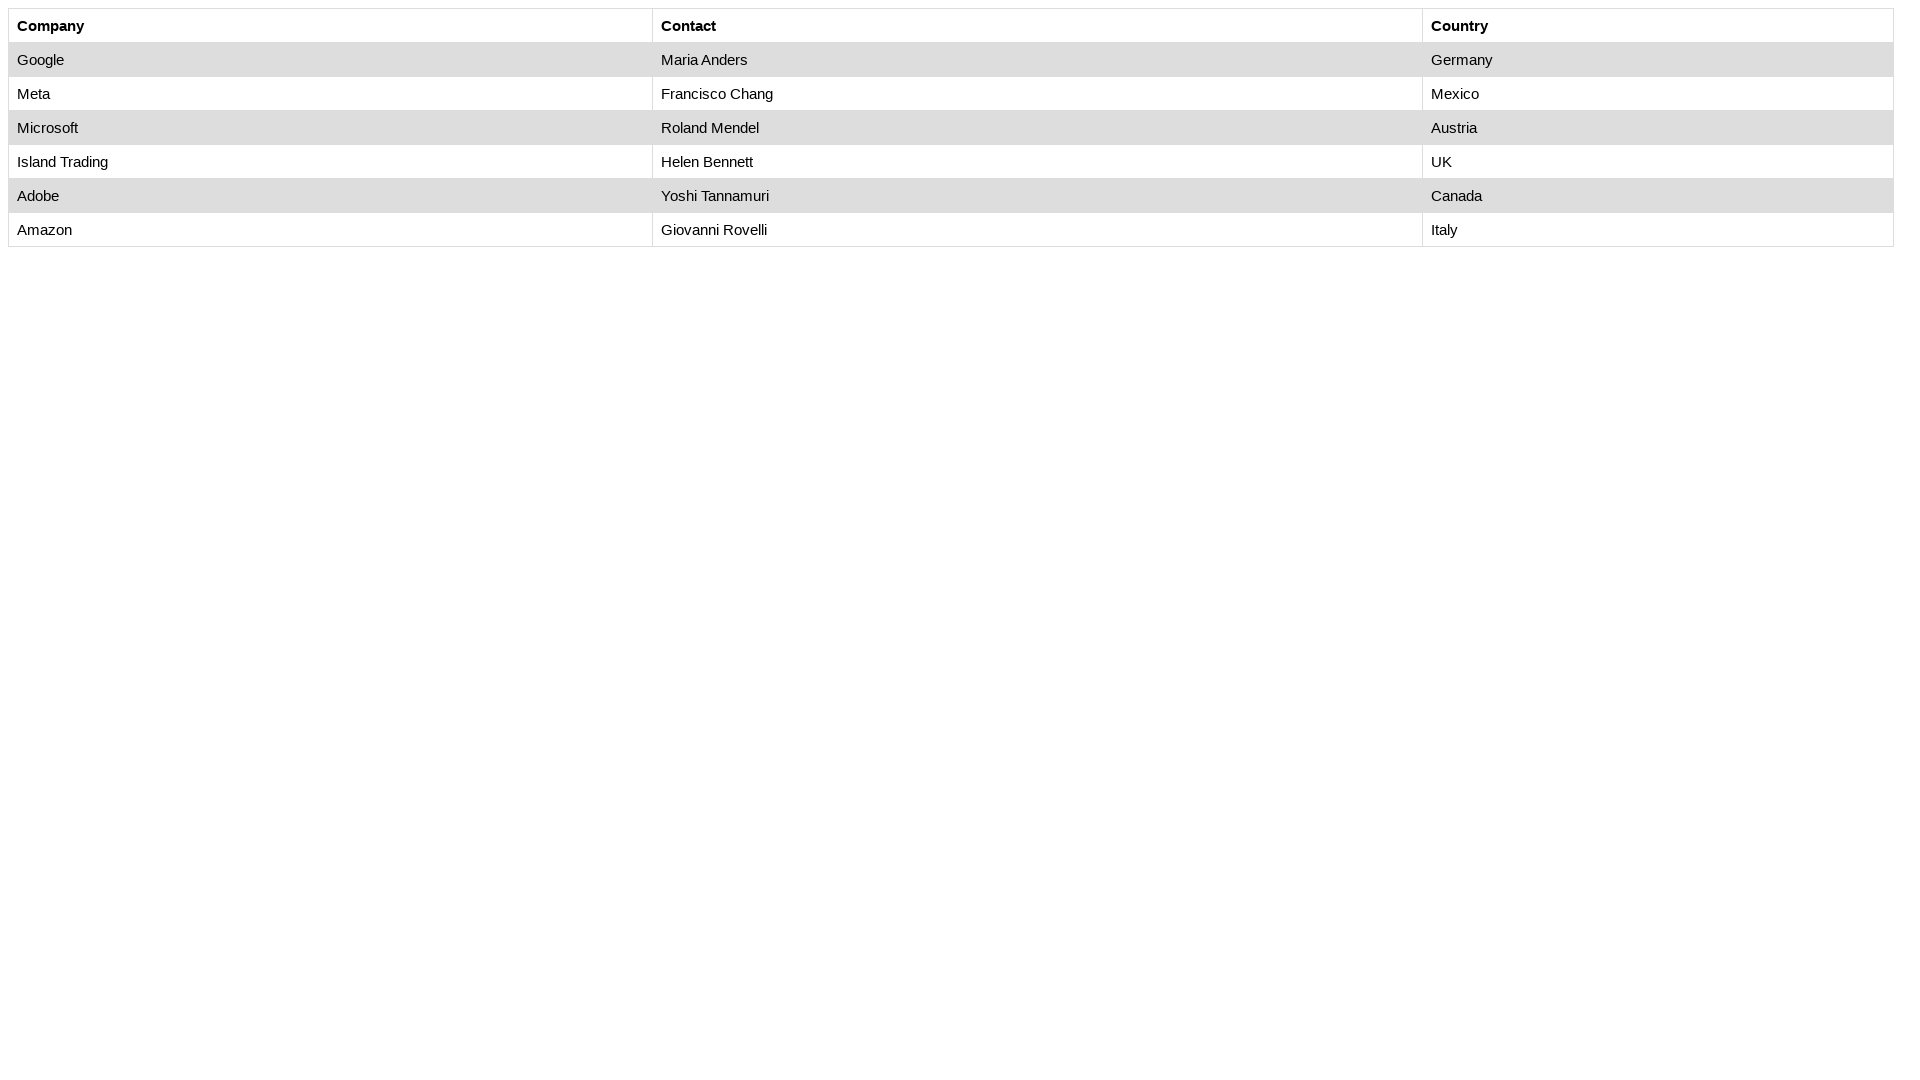

Checked table cell at row 3, column 3: 'Mexico'
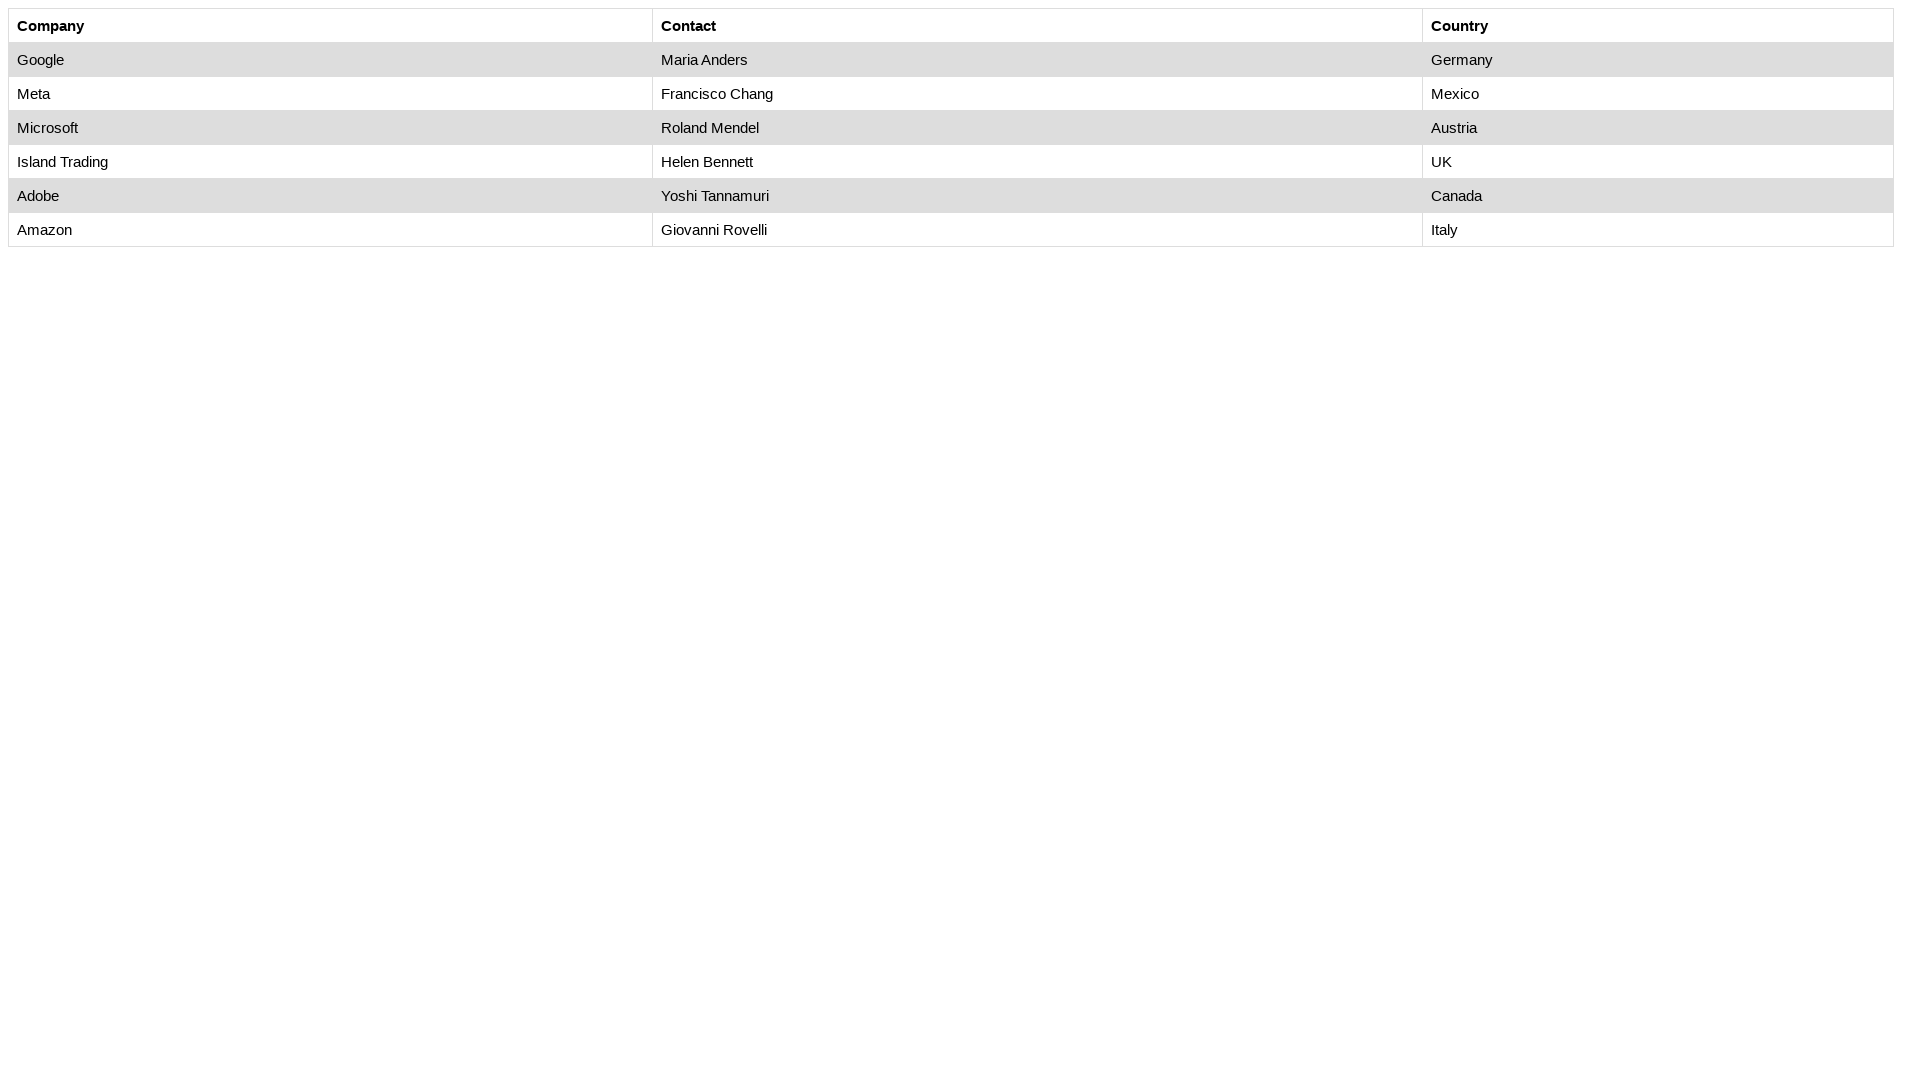

Checked table cell at row 4, column 1: 'Microsoft'
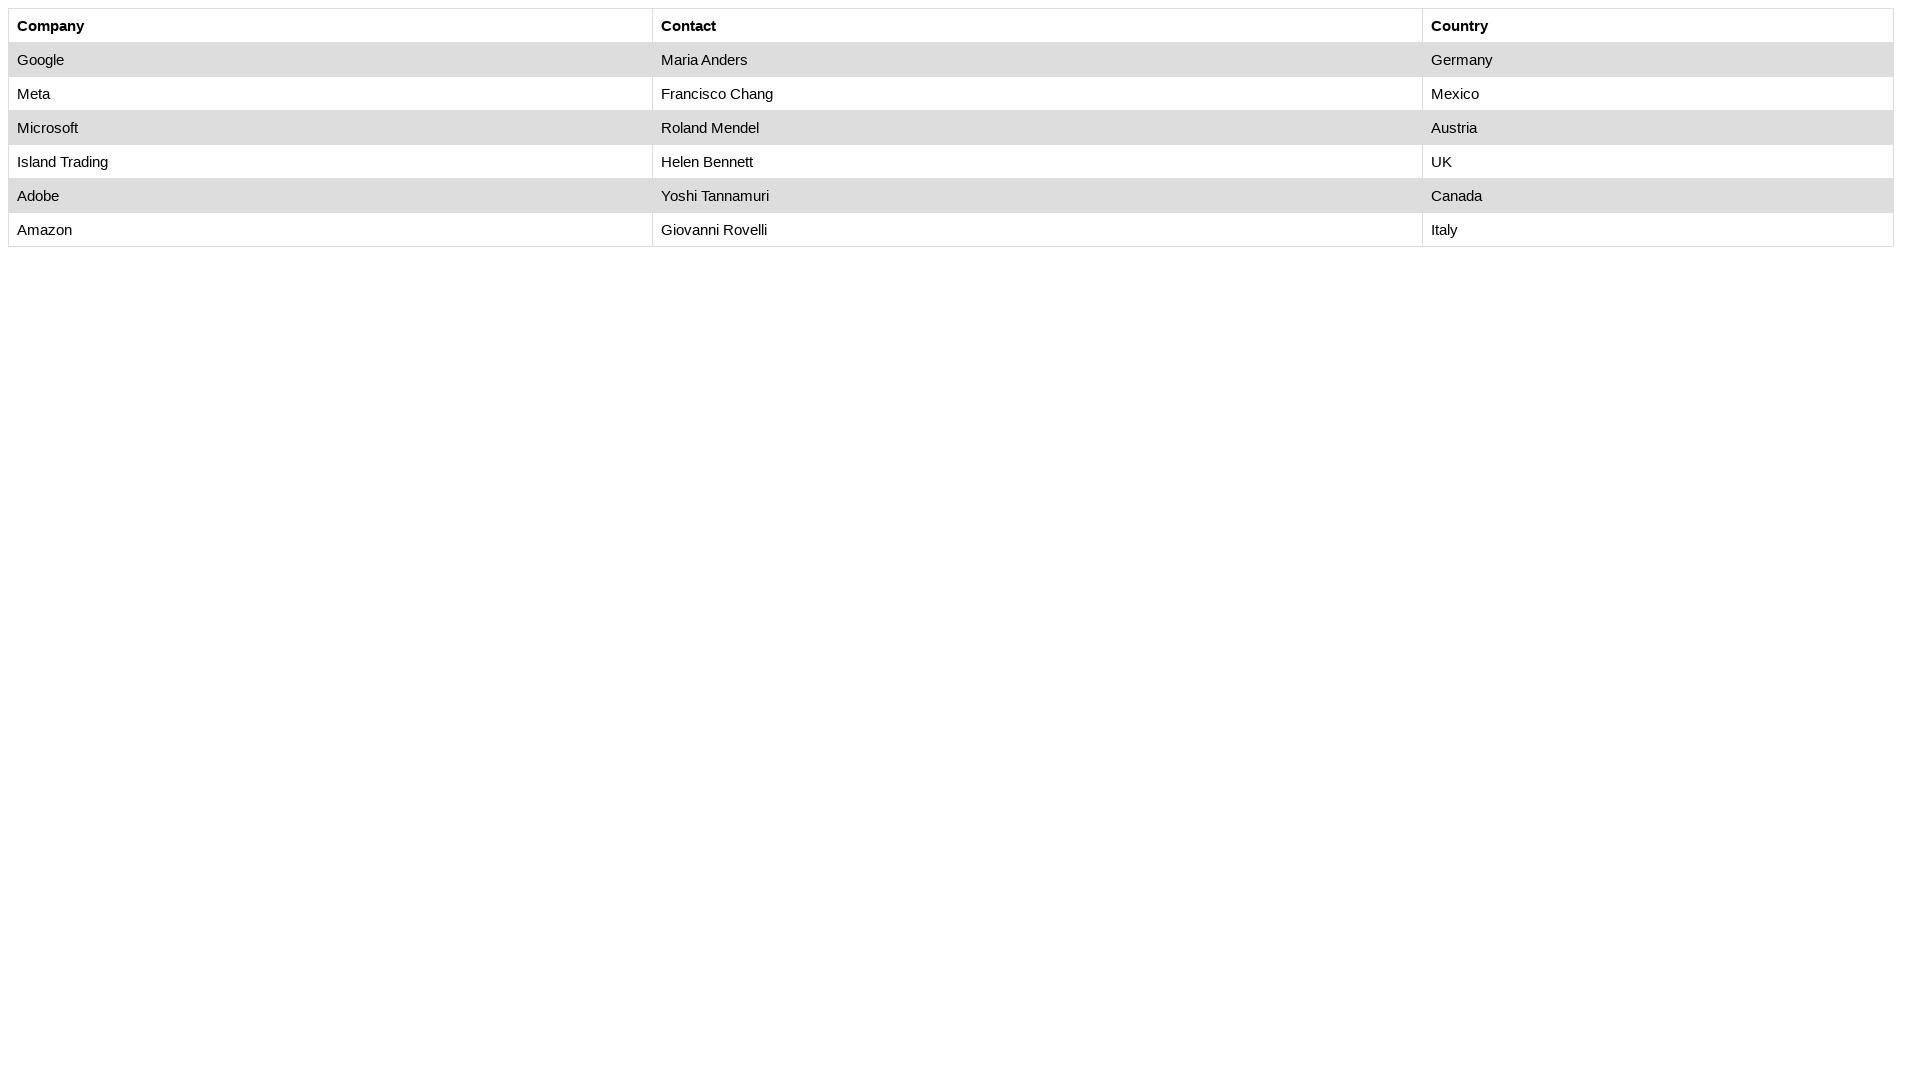

Checked table cell at row 4, column 2: 'Roland Mendel'
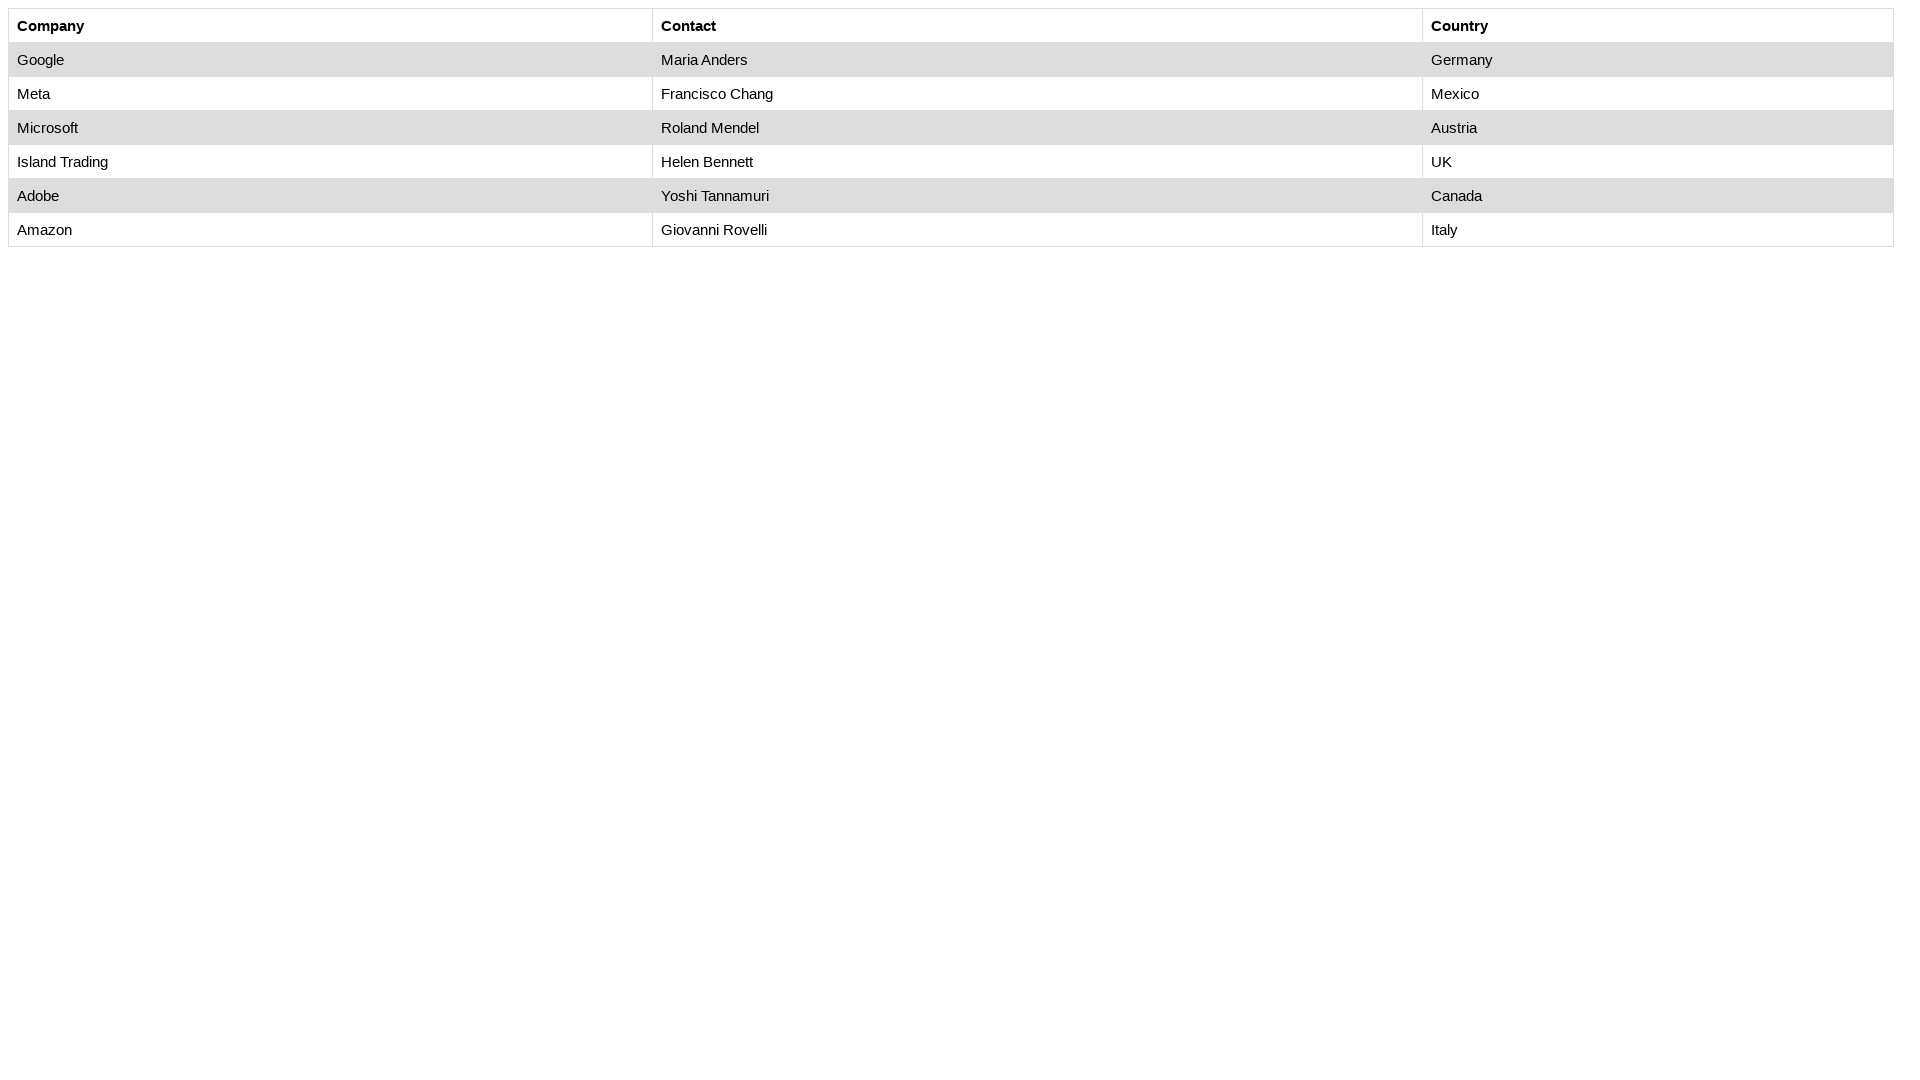

Checked table cell at row 4, column 3: 'Austria'
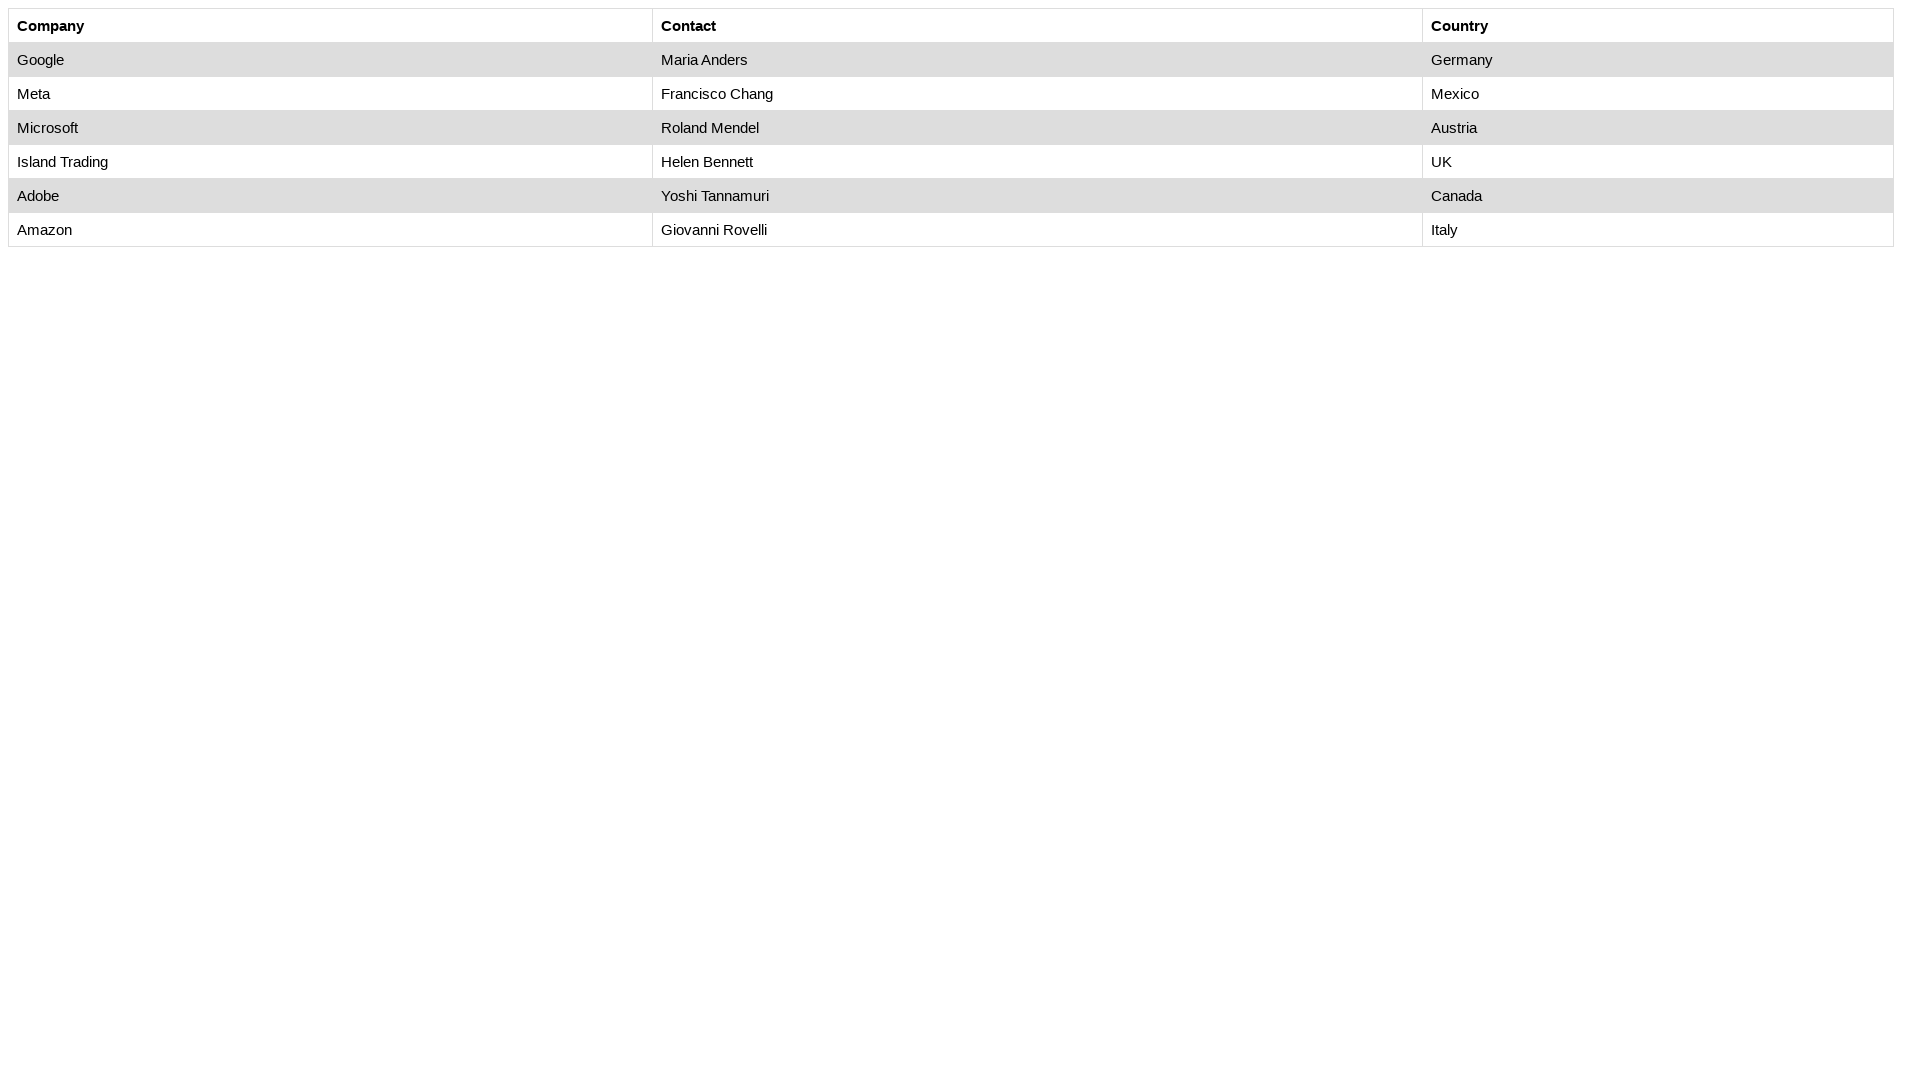

Checked table cell at row 5, column 1: 'Island Trading'
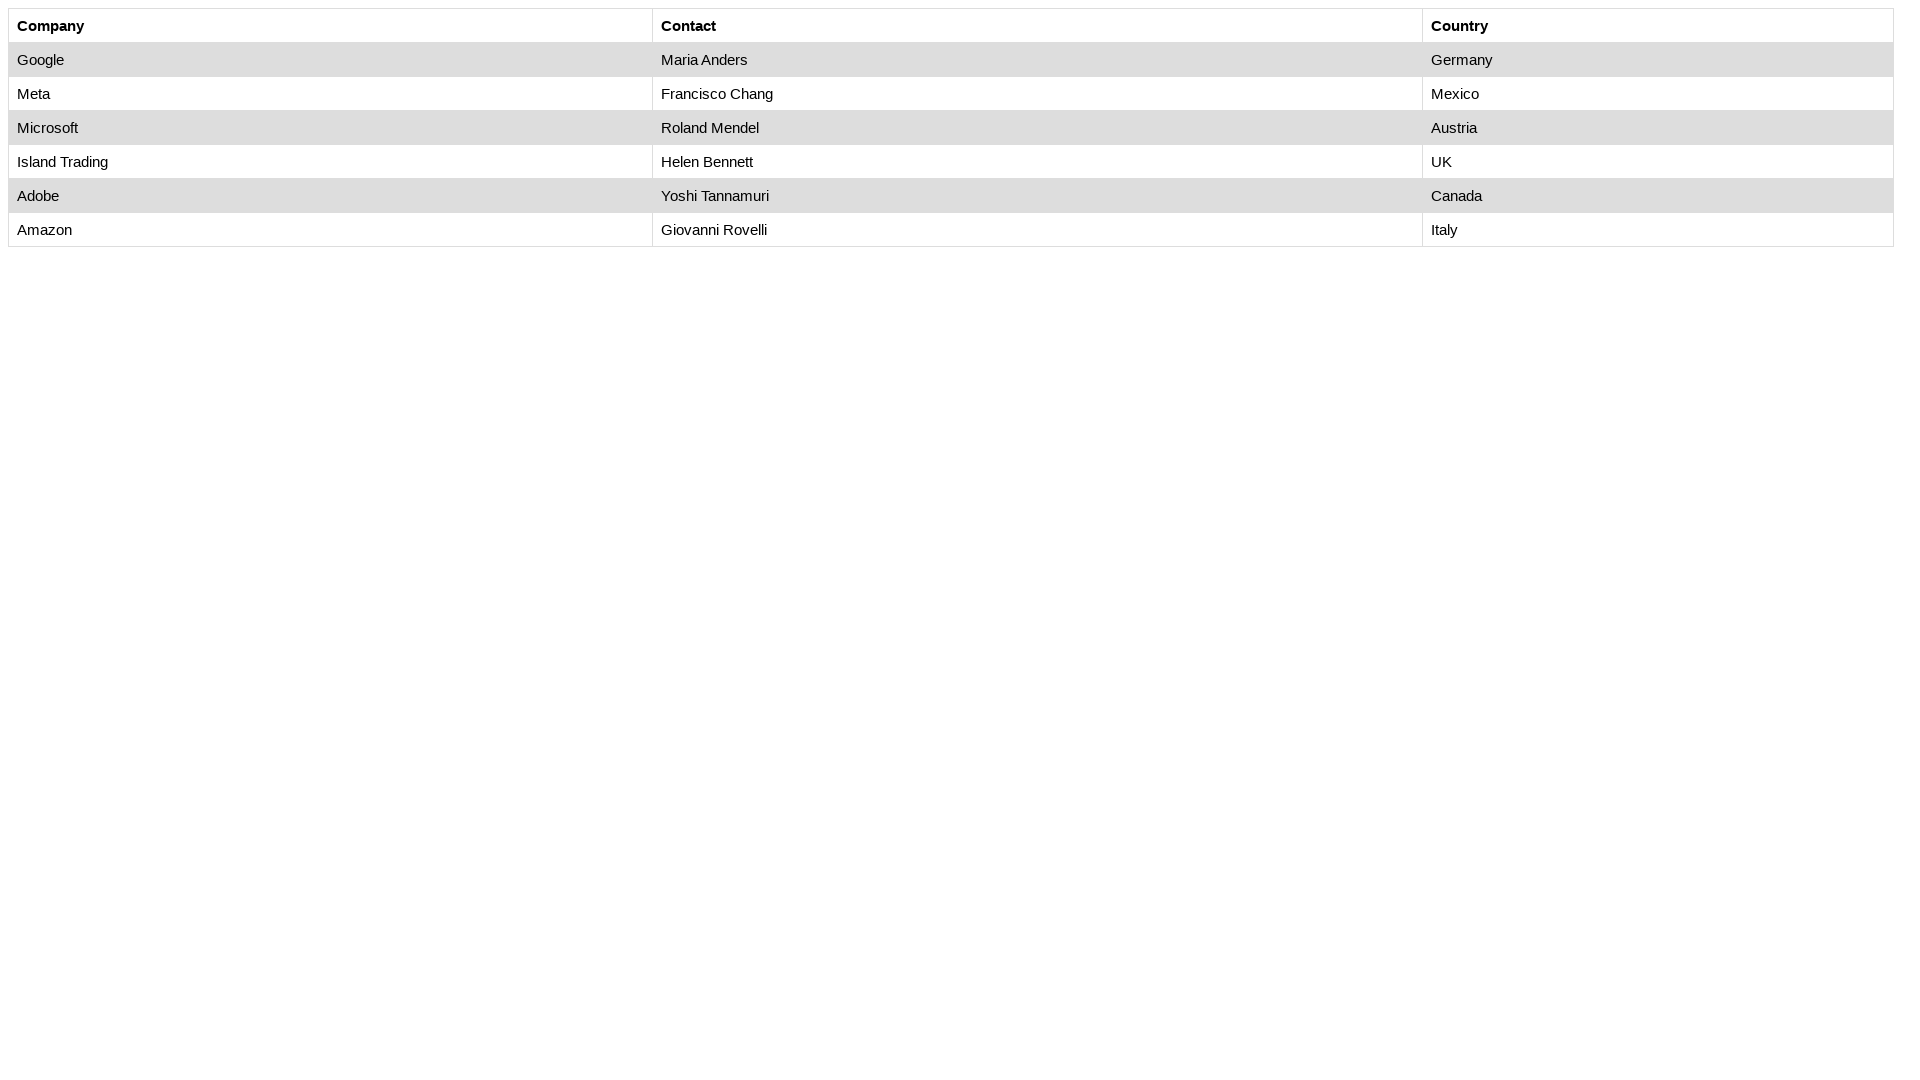

Checked table cell at row 5, column 2: 'Helen Bennett'
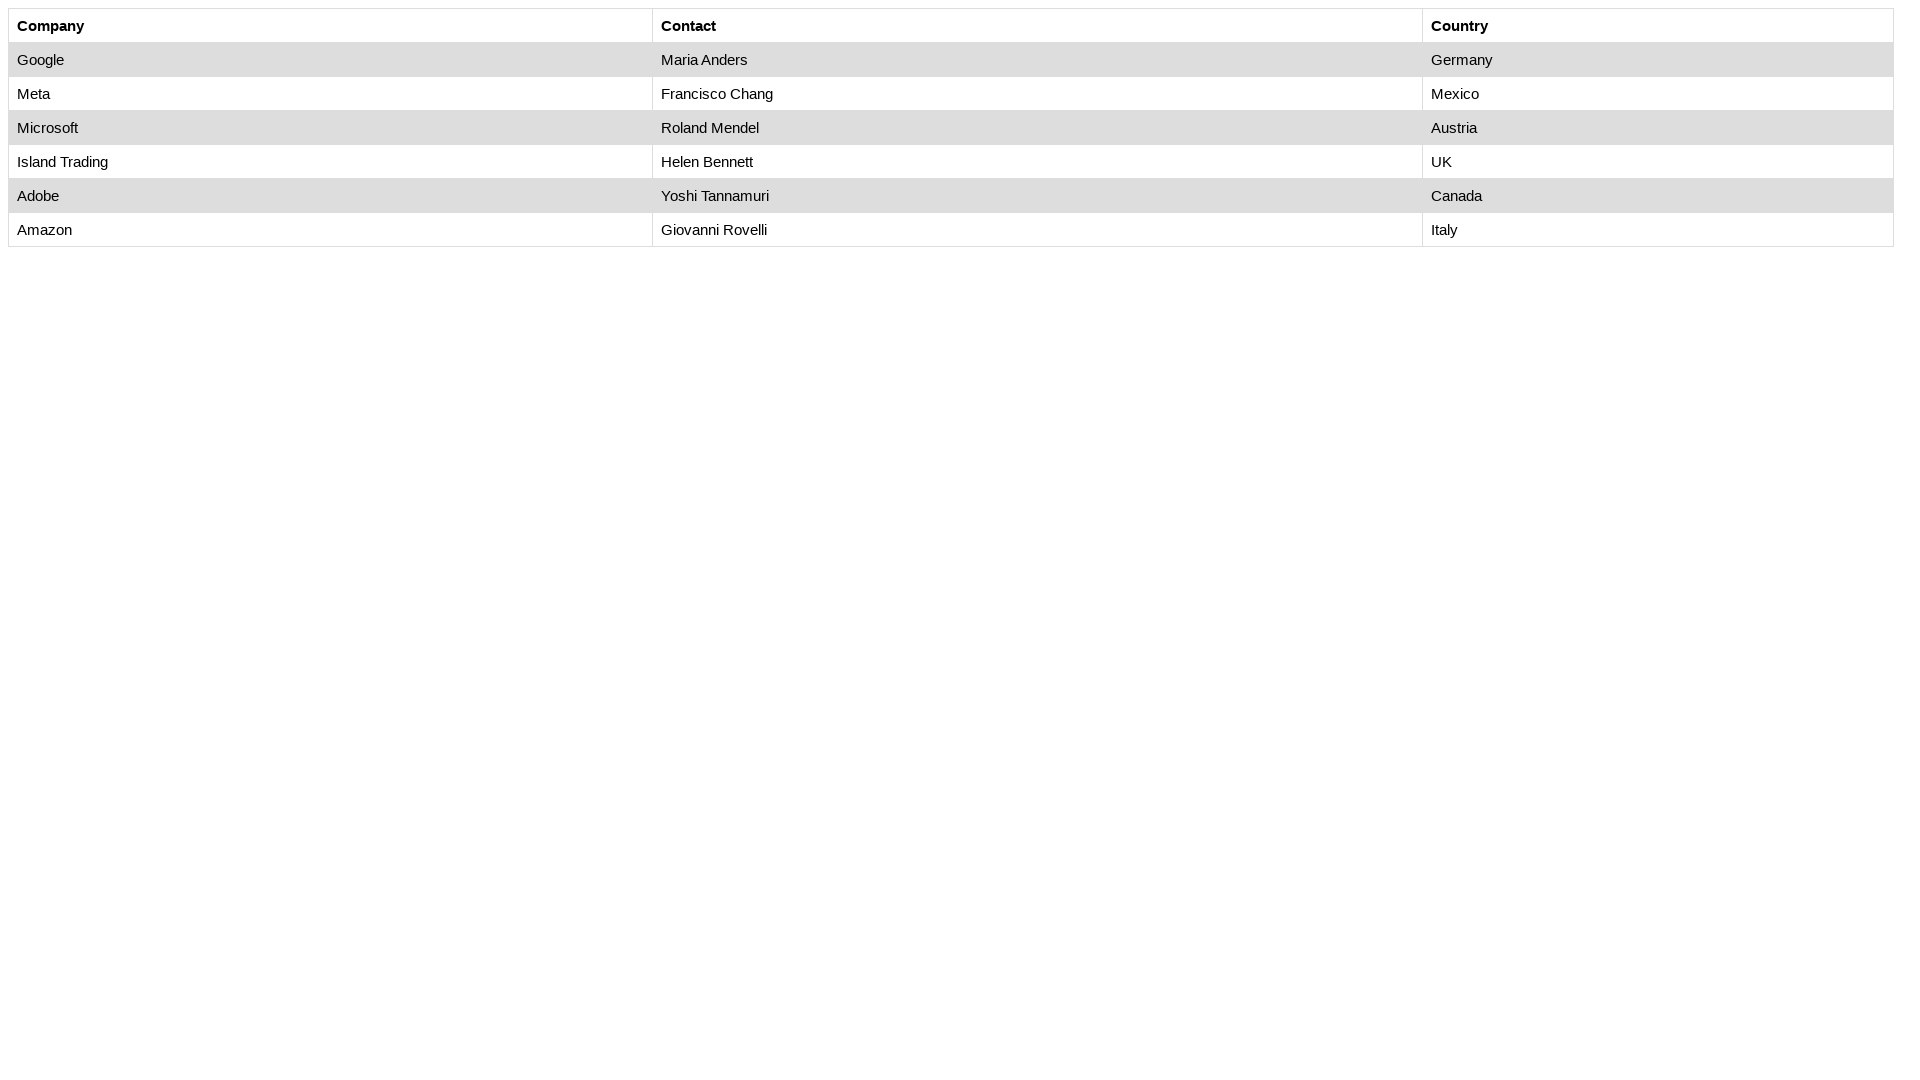

Found 'Helen Bennett' in table cell
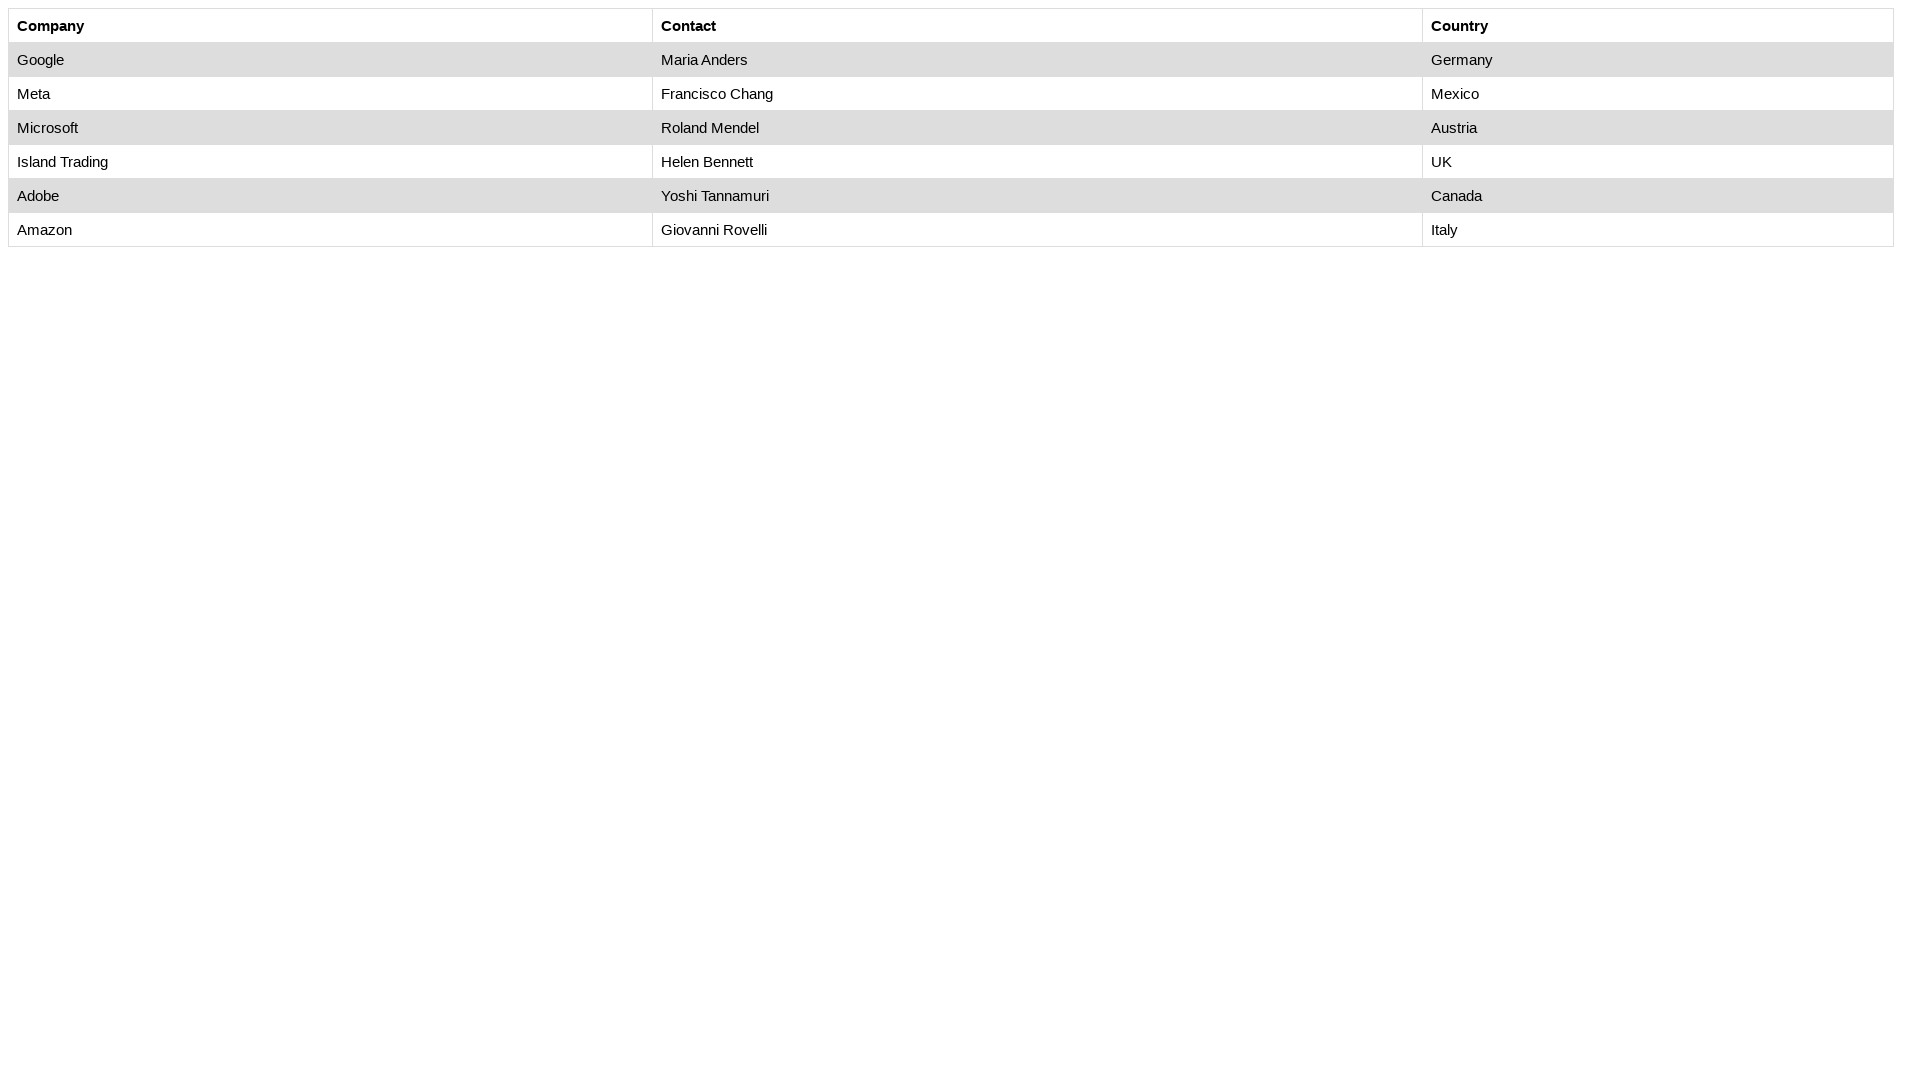

Located country cell (following sibling)
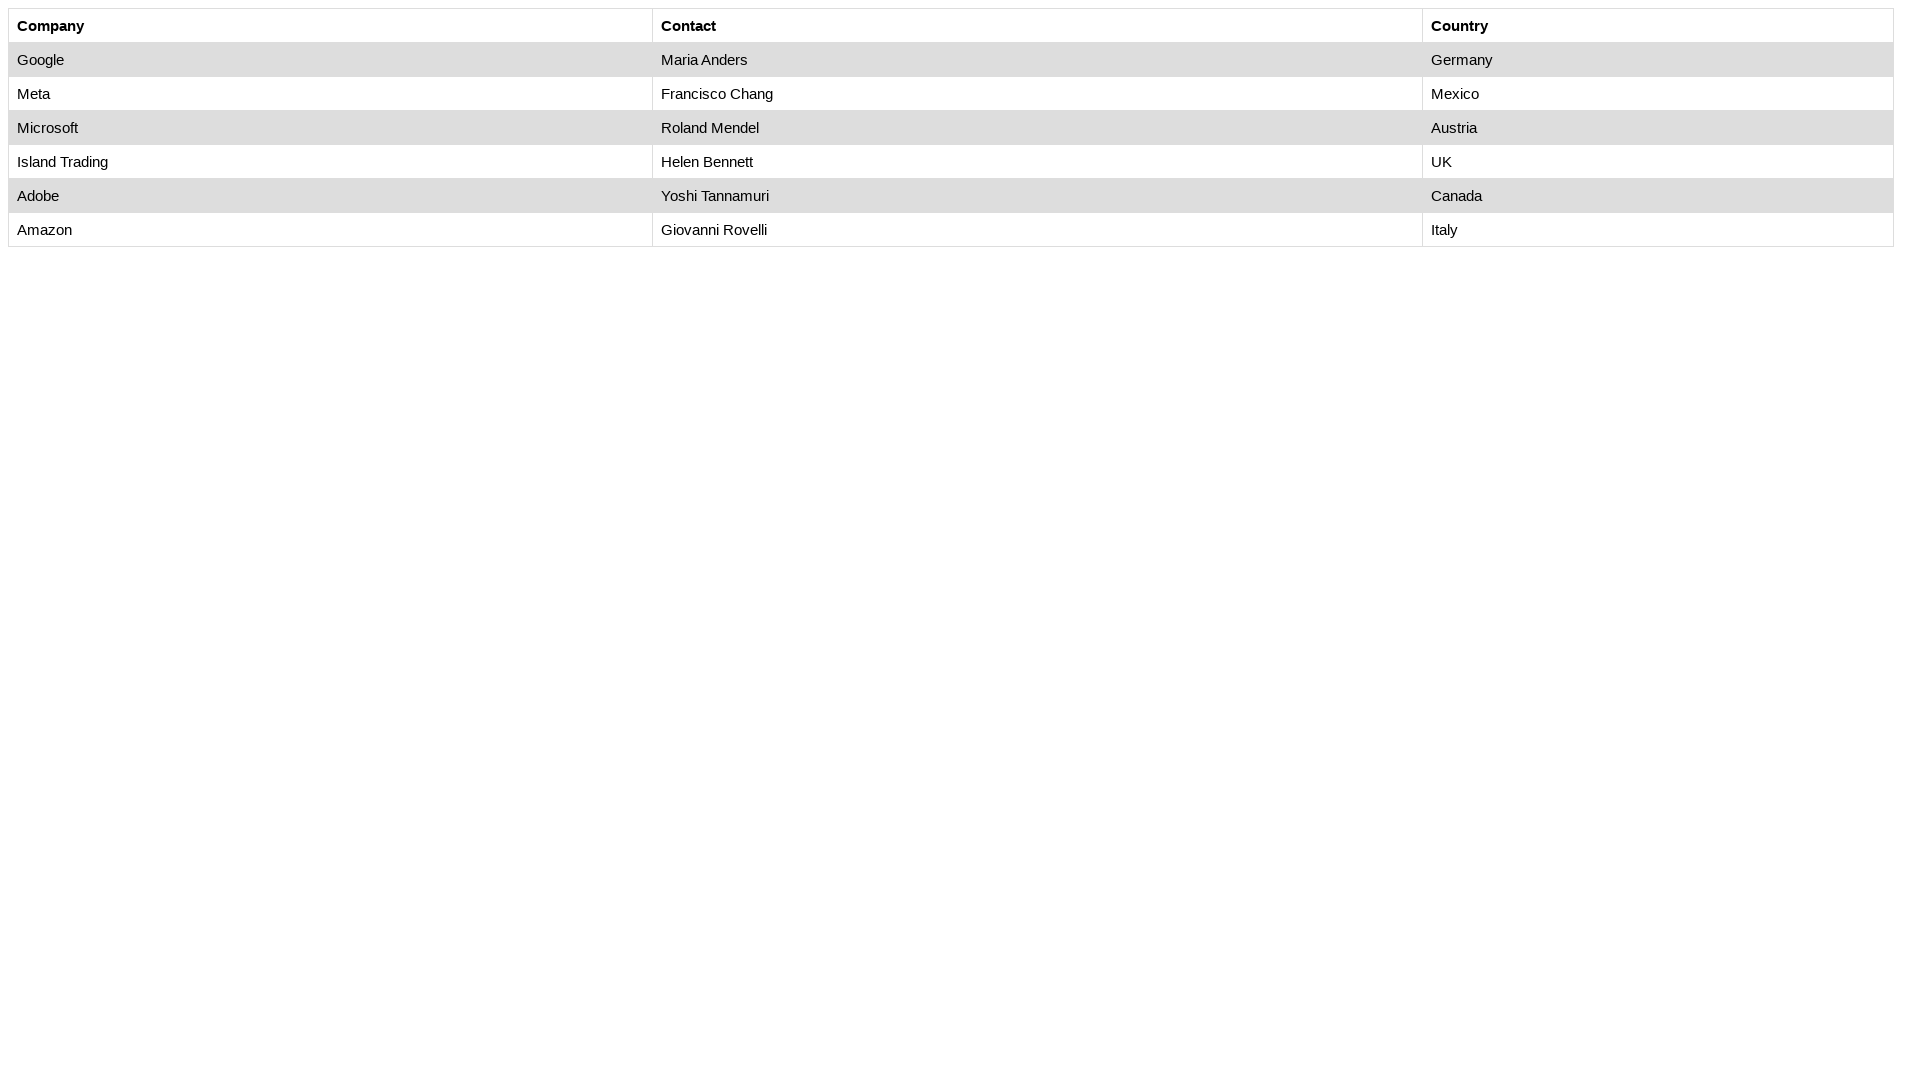

Located company cell (preceding sibling)
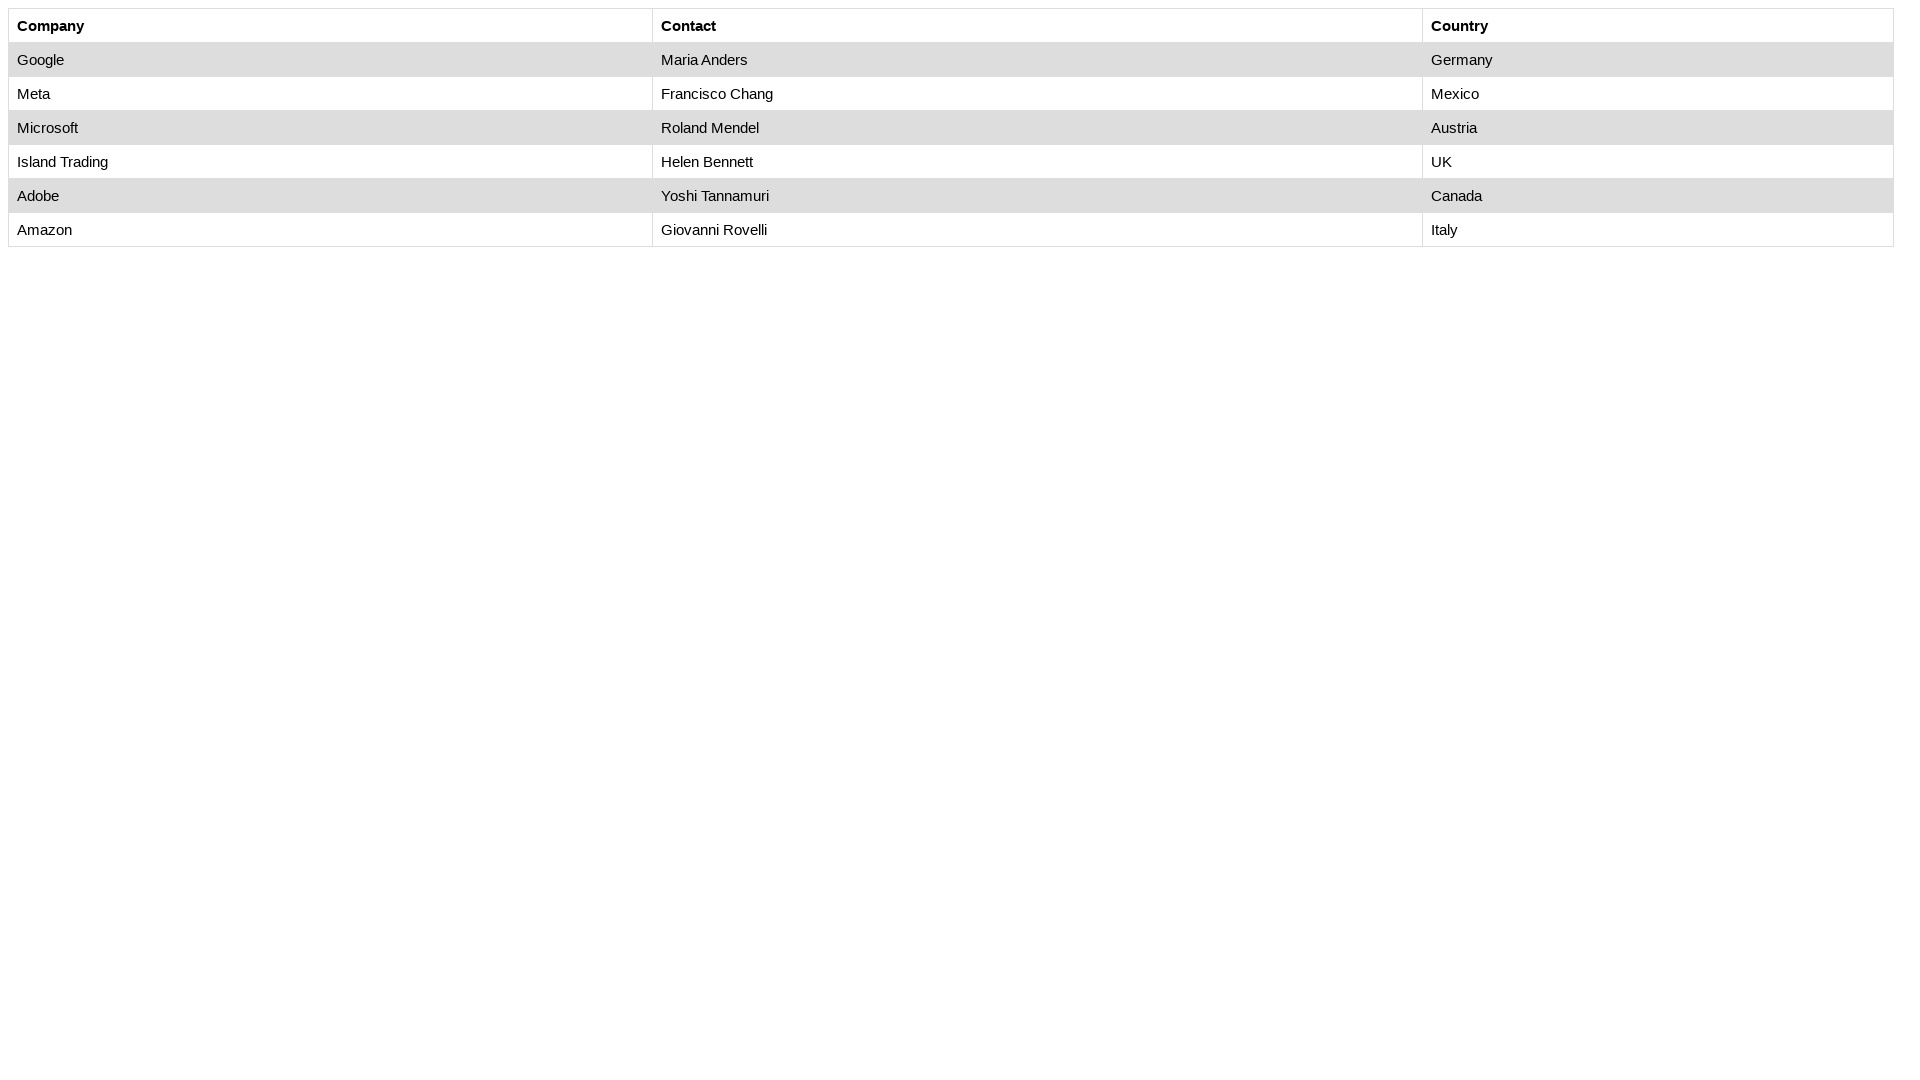

Country cell became visible
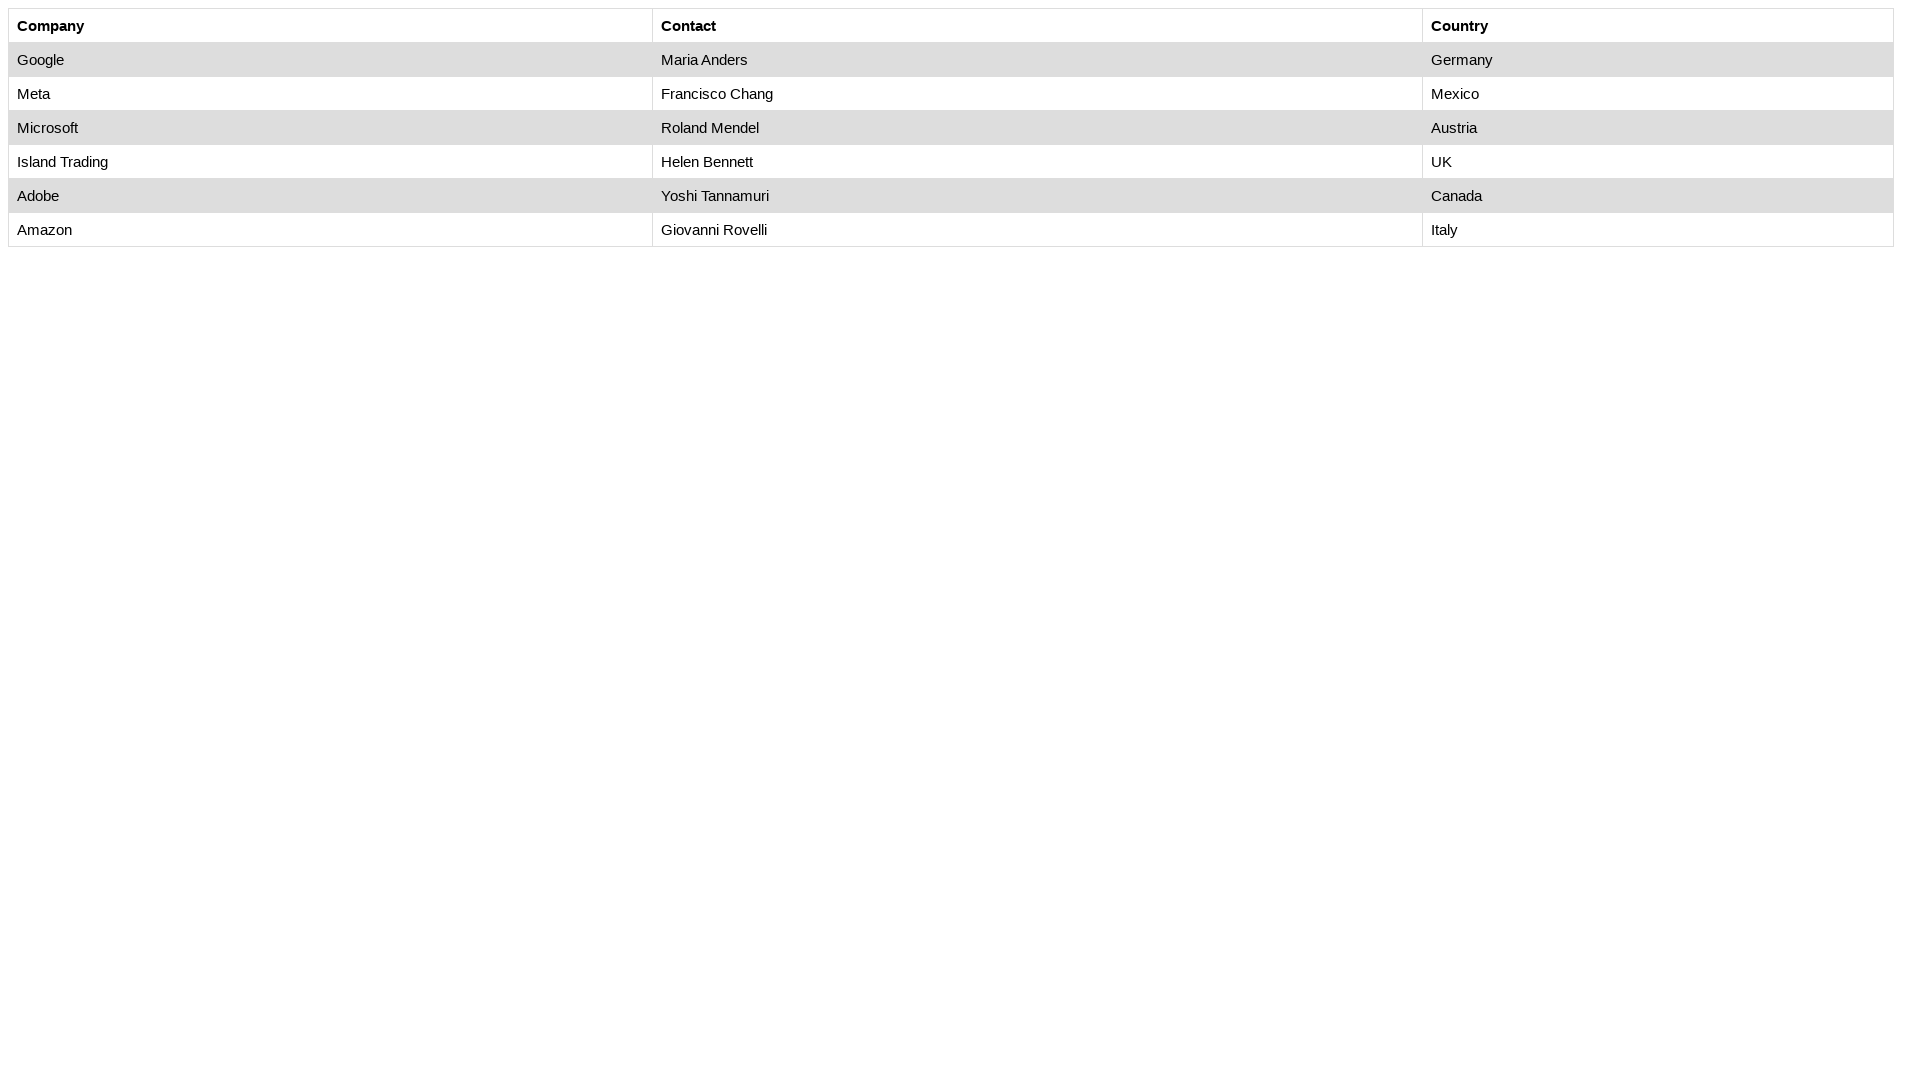

Company cell became visible
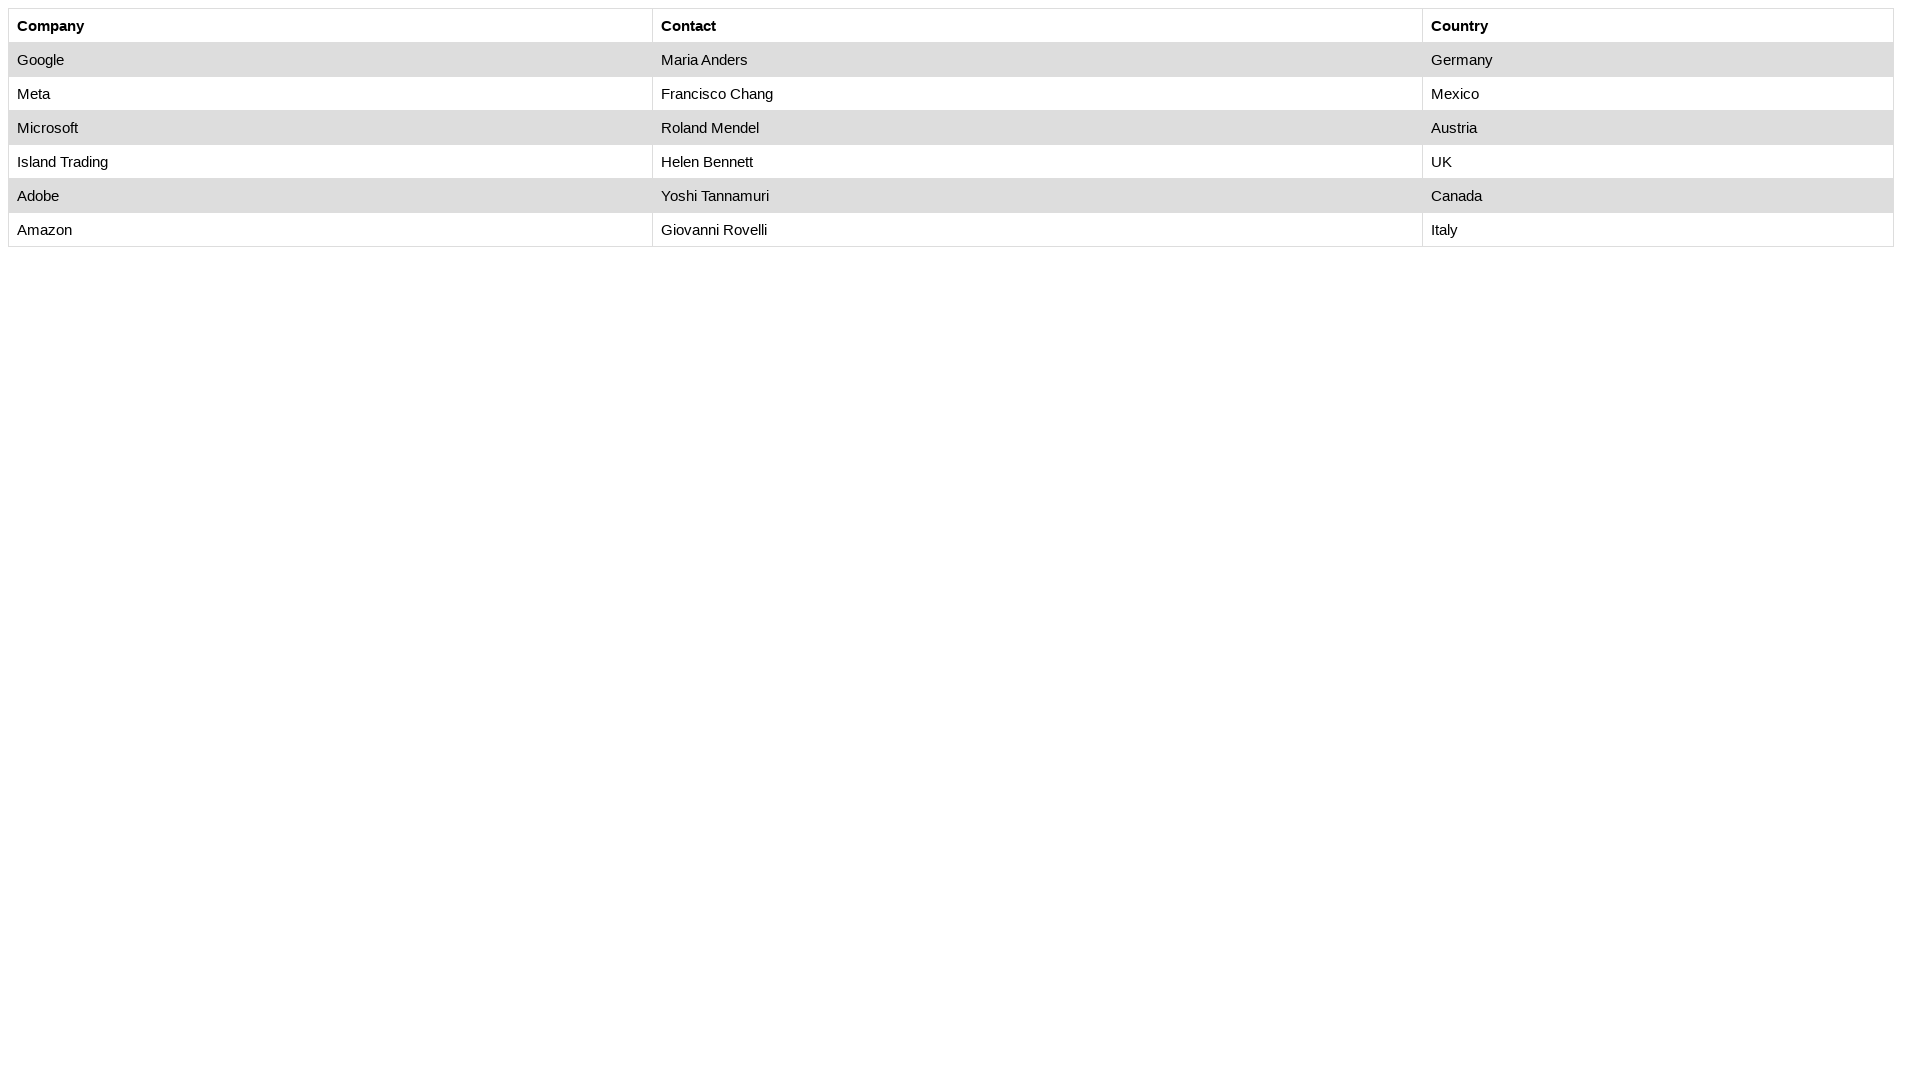

Checked table cell at row 5, column 3: 'UK'
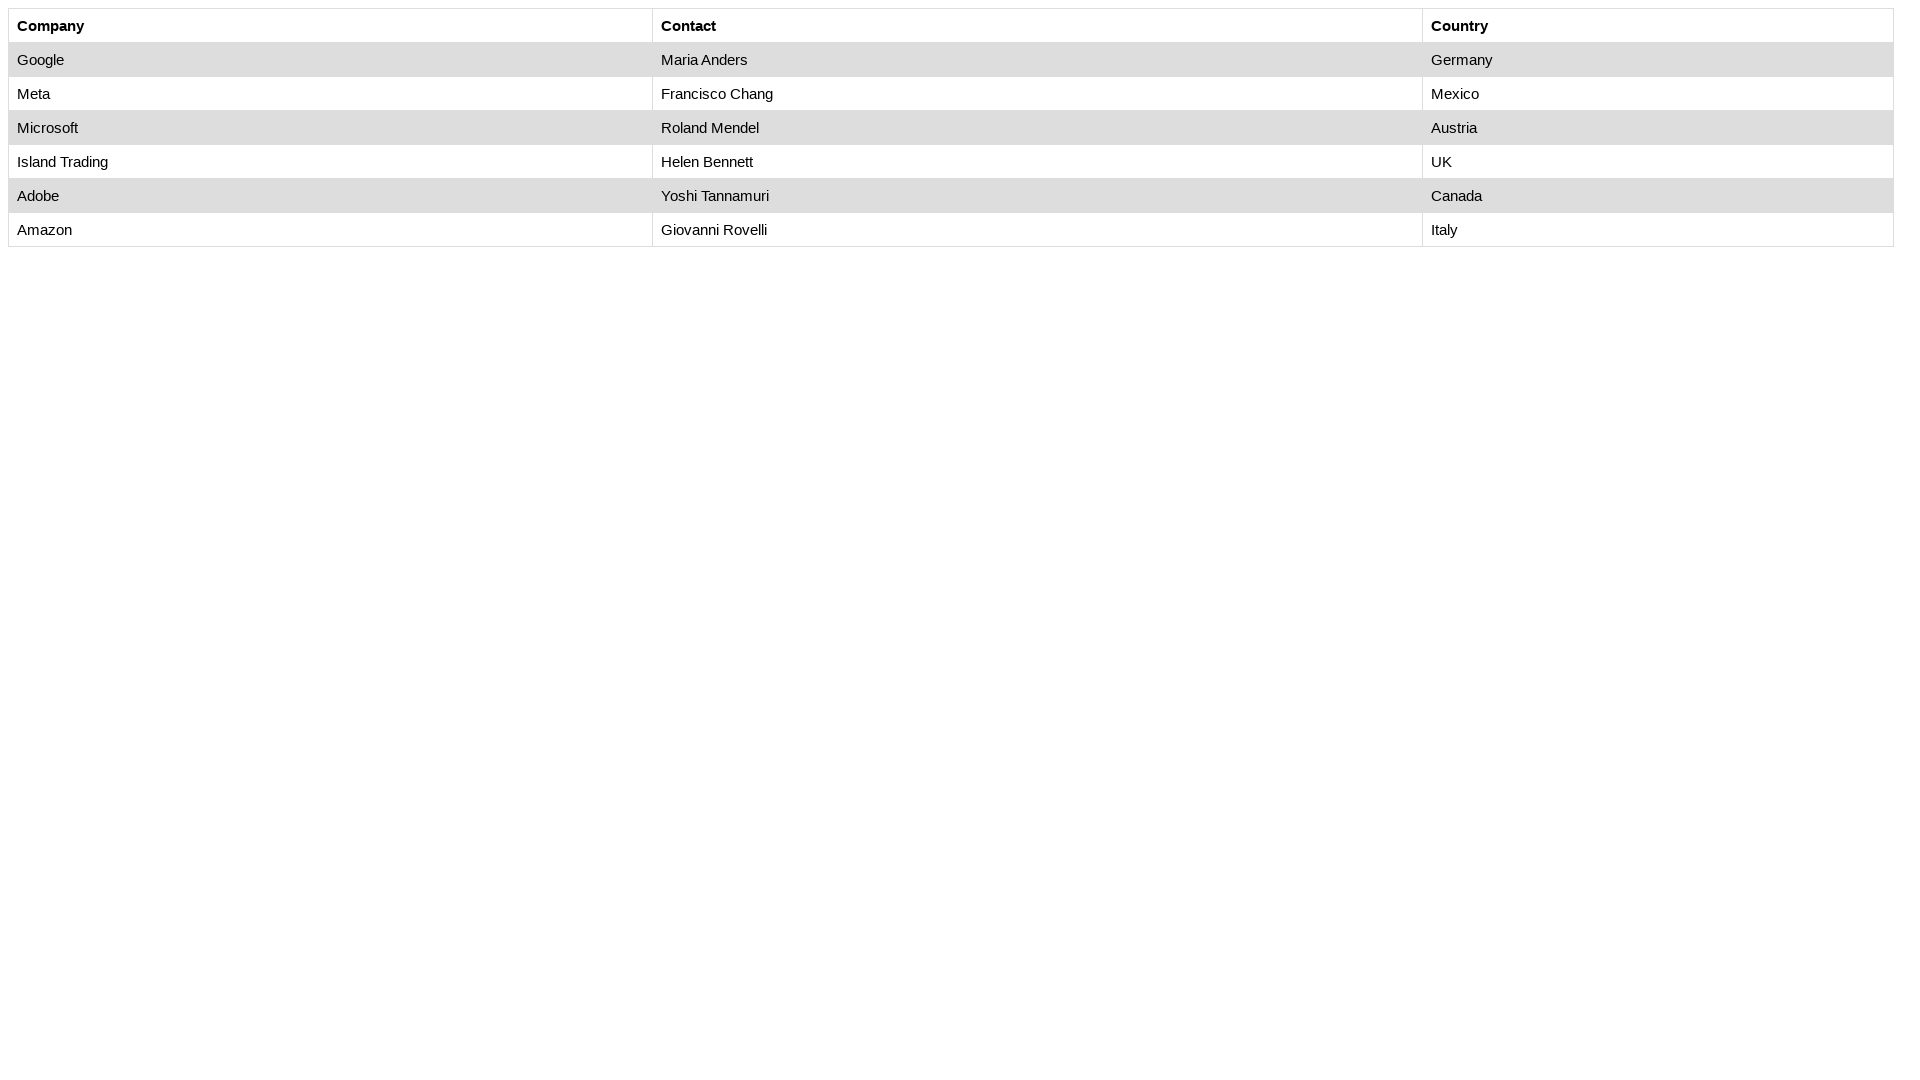

Checked table cell at row 6, column 1: 'Adobe'
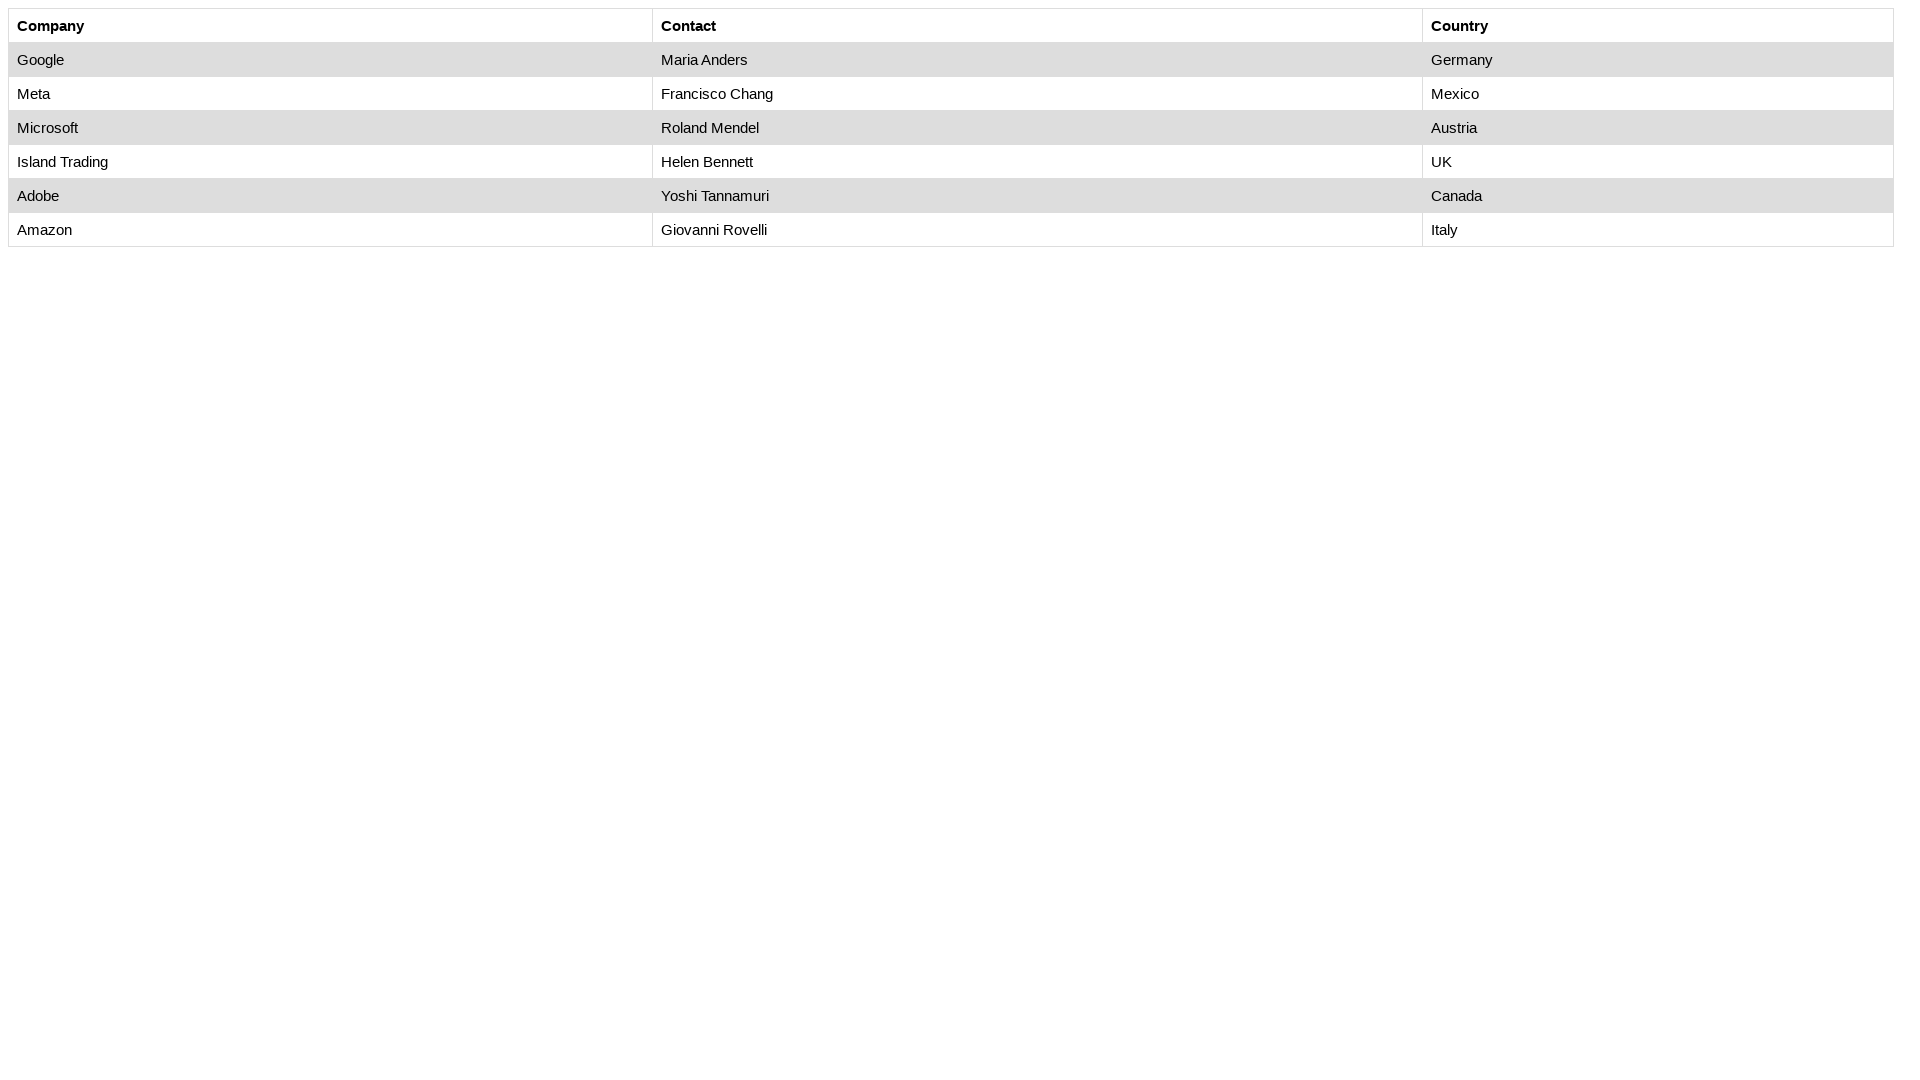

Checked table cell at row 6, column 2: 'Yoshi Tannamuri'
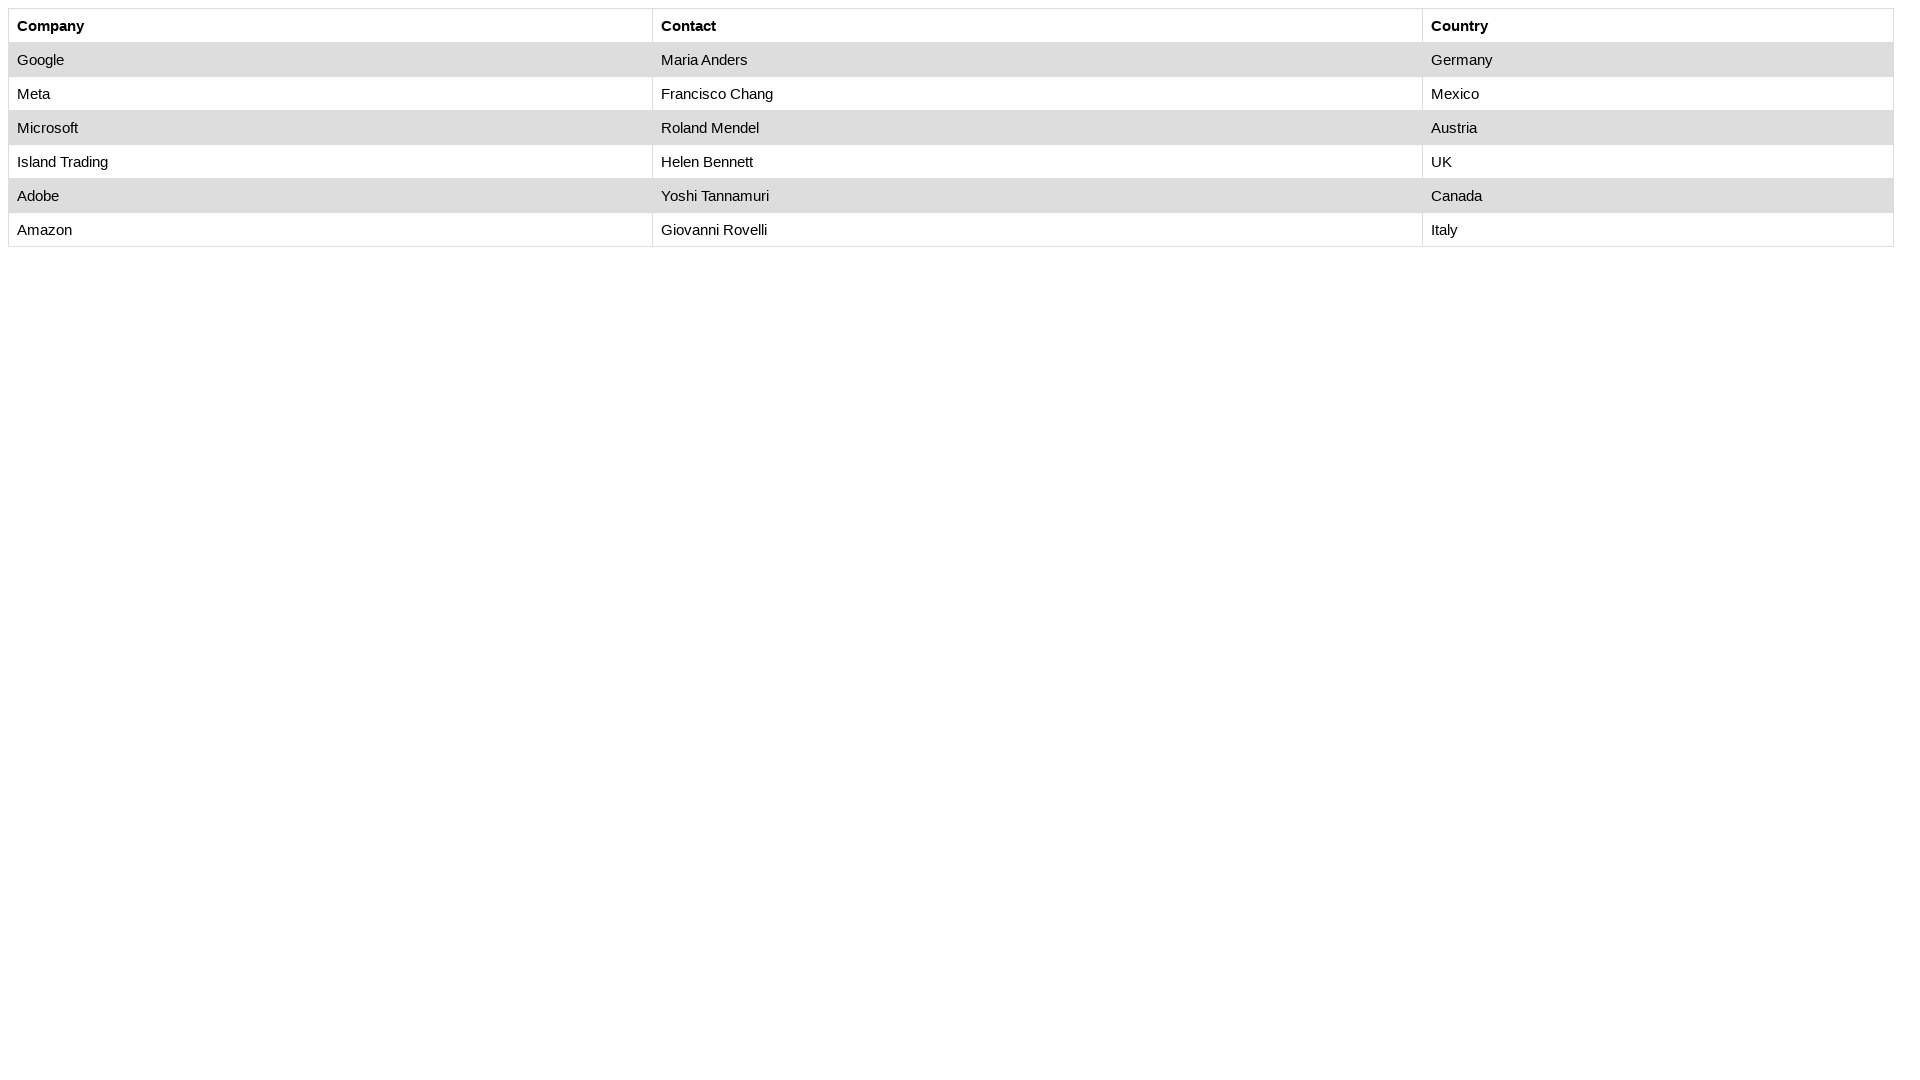

Checked table cell at row 6, column 3: 'Canada'
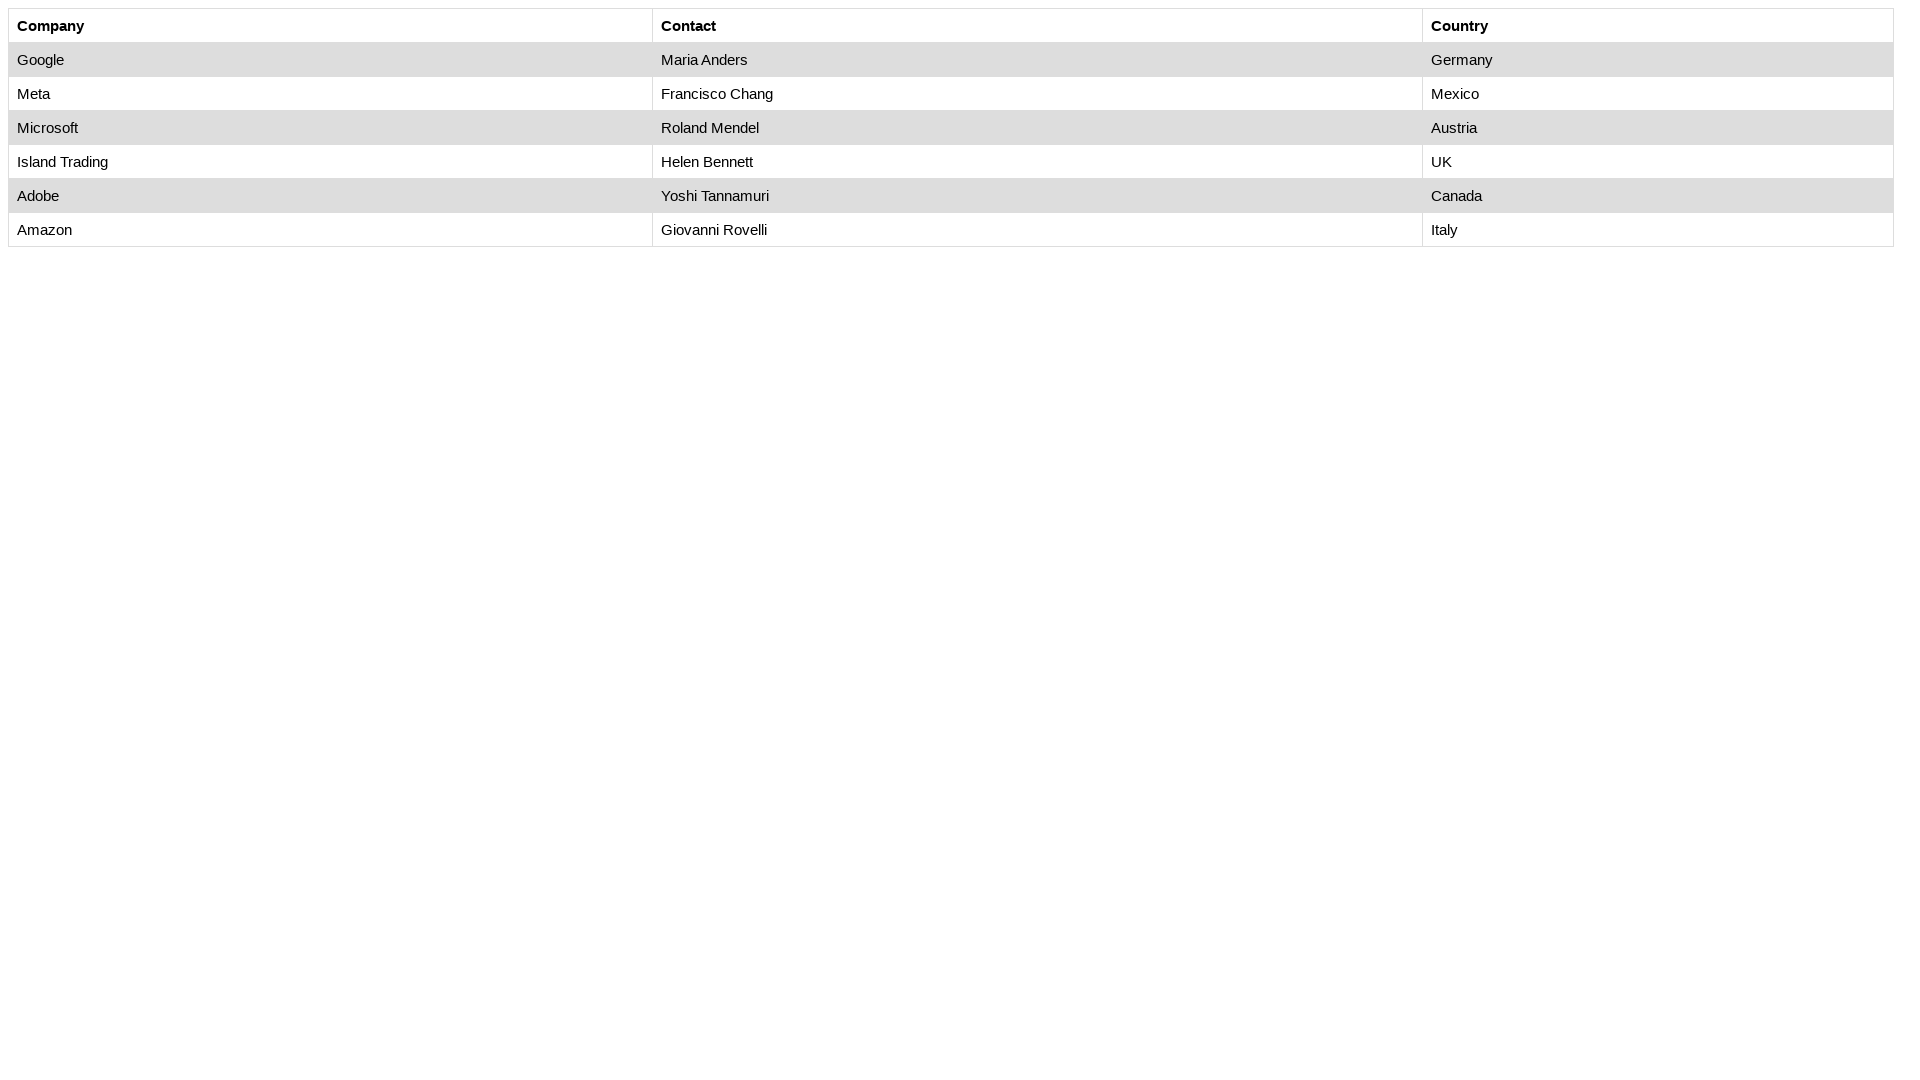

Checked table cell at row 7, column 1: 'Amazon'
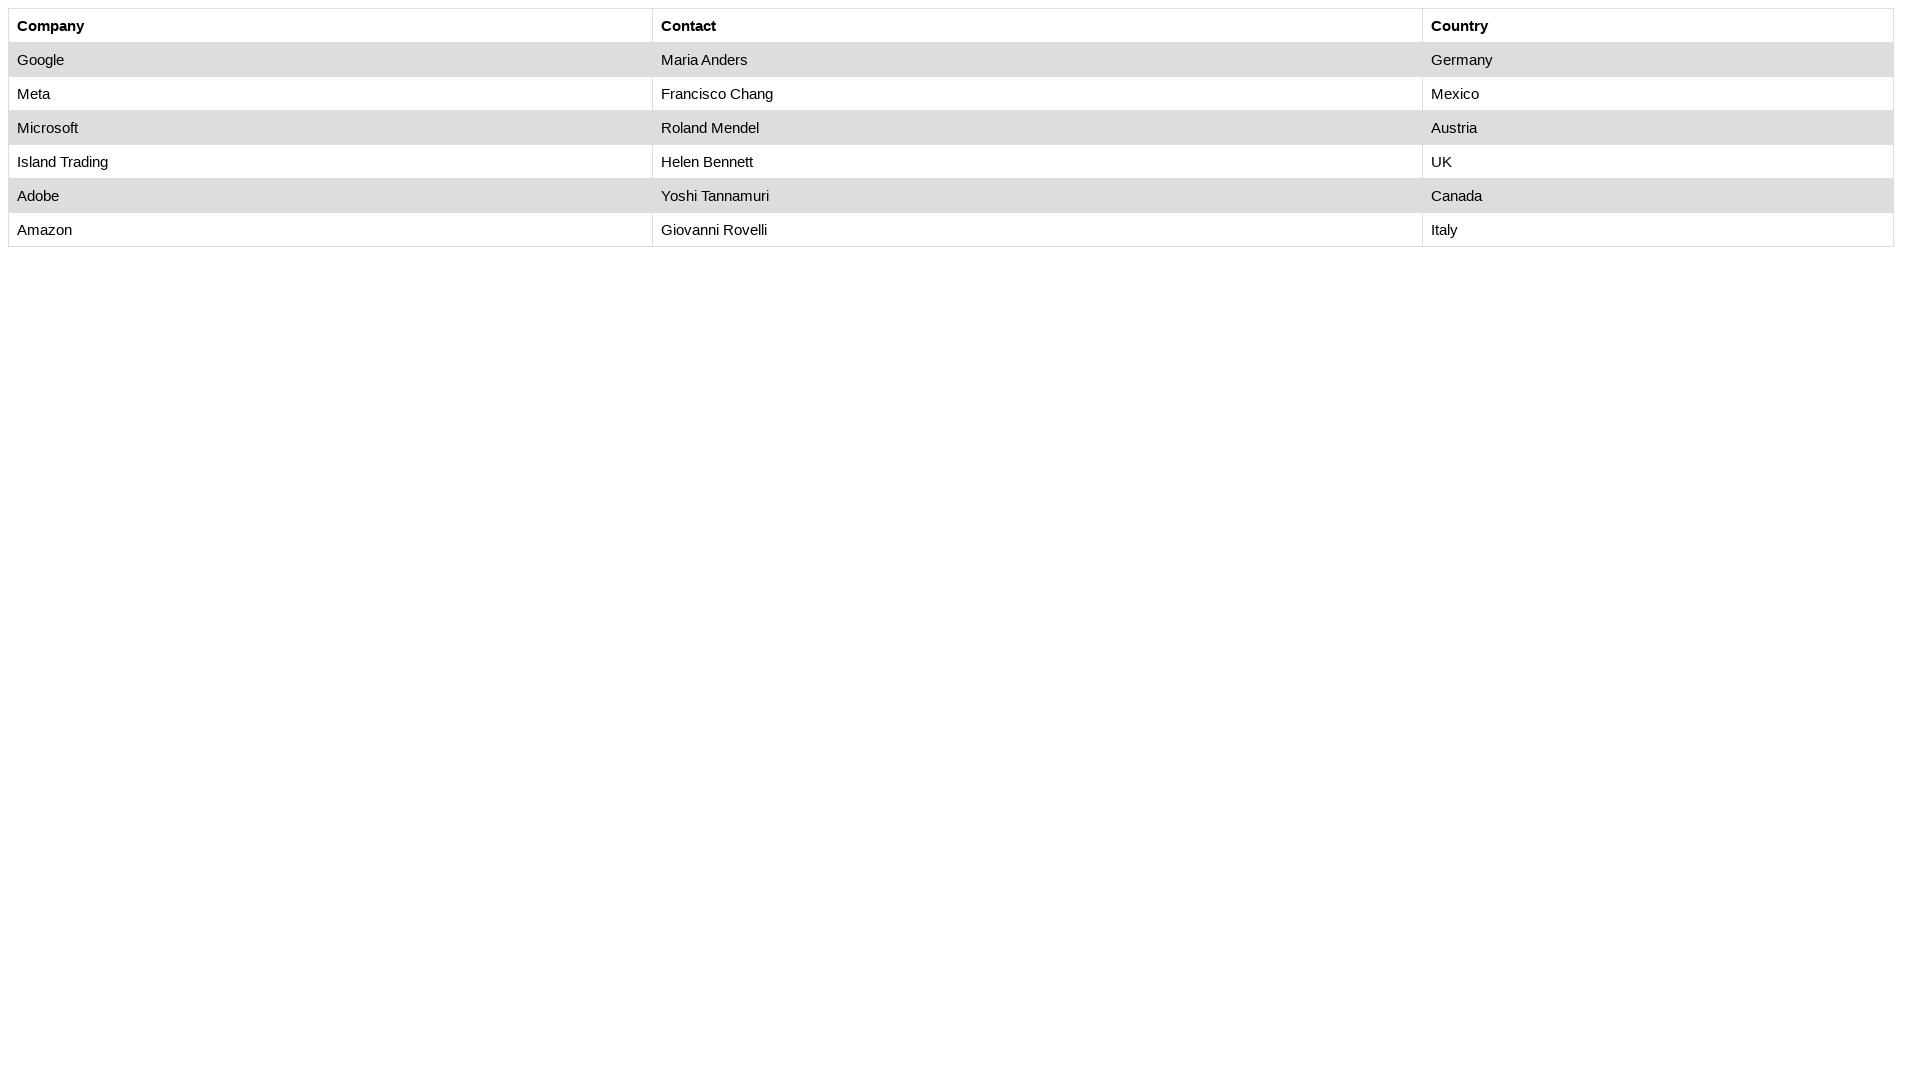

Checked table cell at row 7, column 2: 'Giovanni Rovelli'
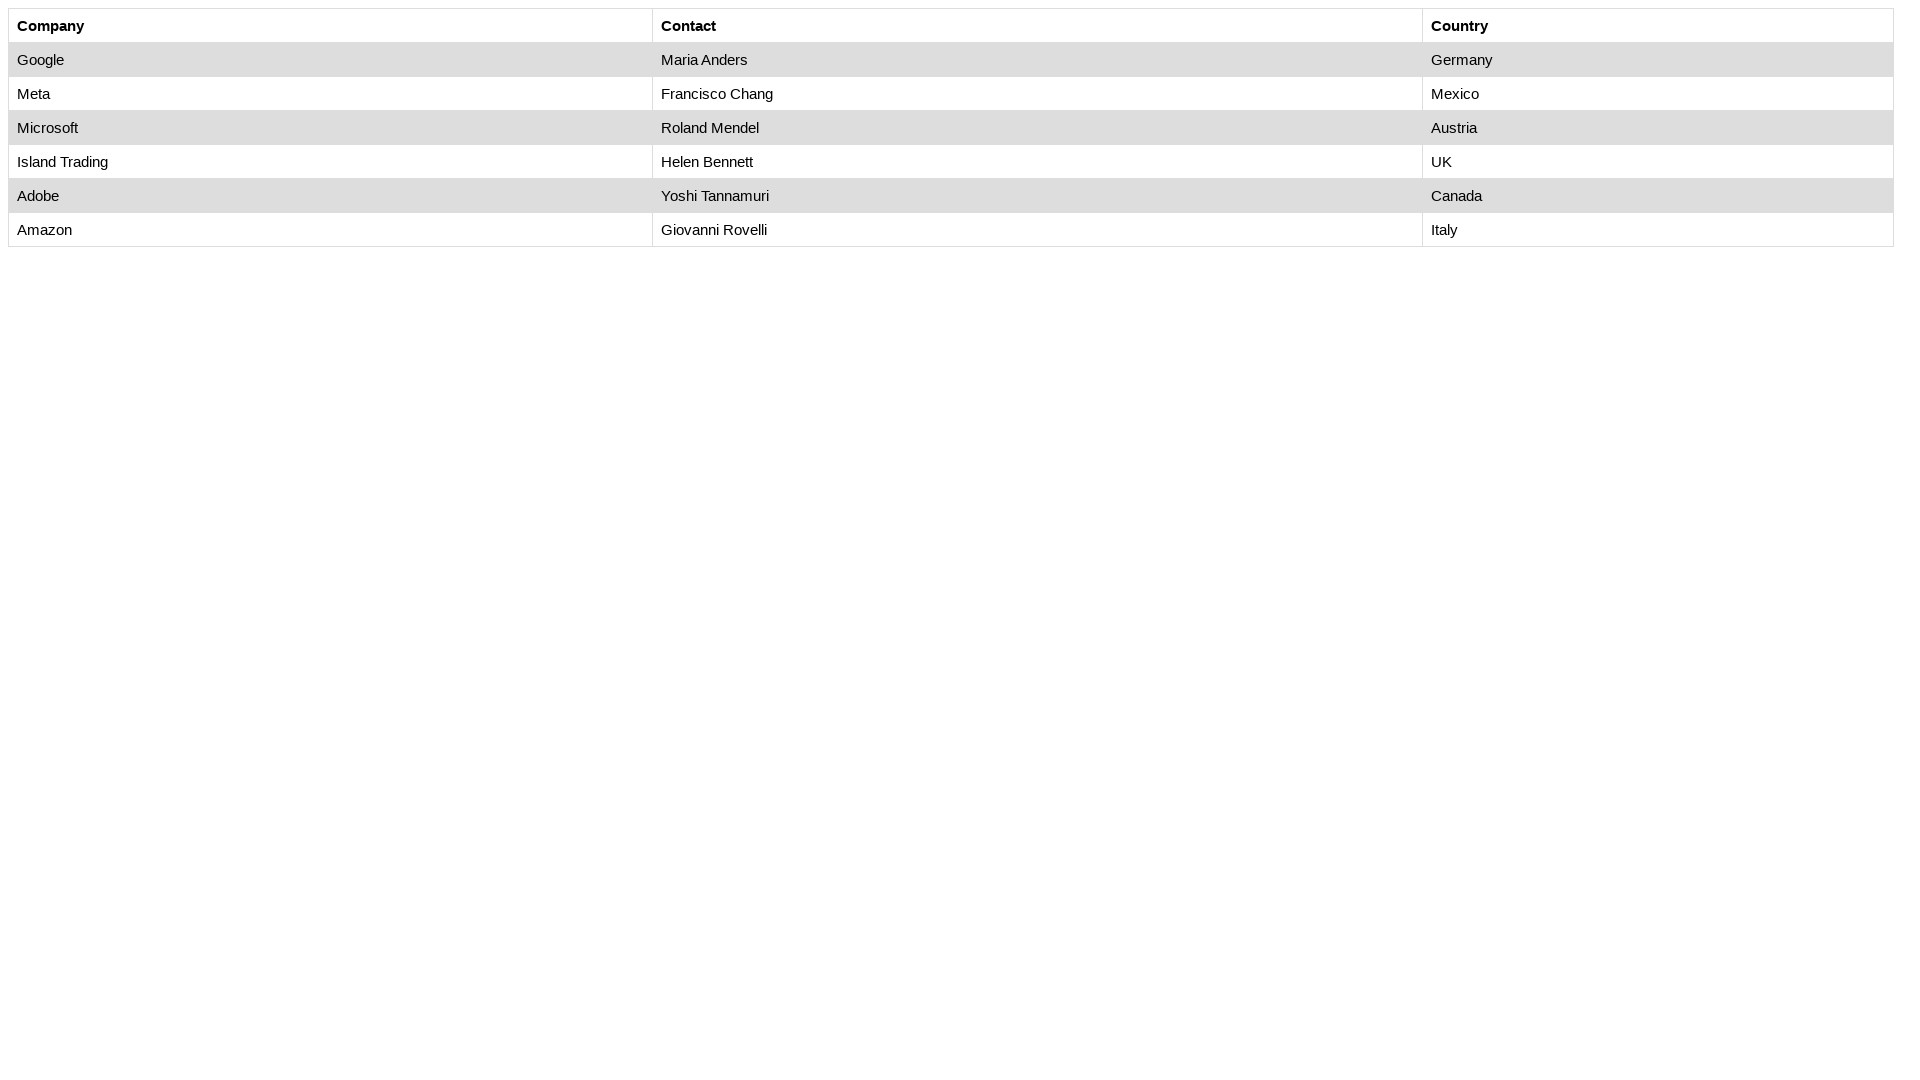

Checked table cell at row 7, column 3: 'Italy'
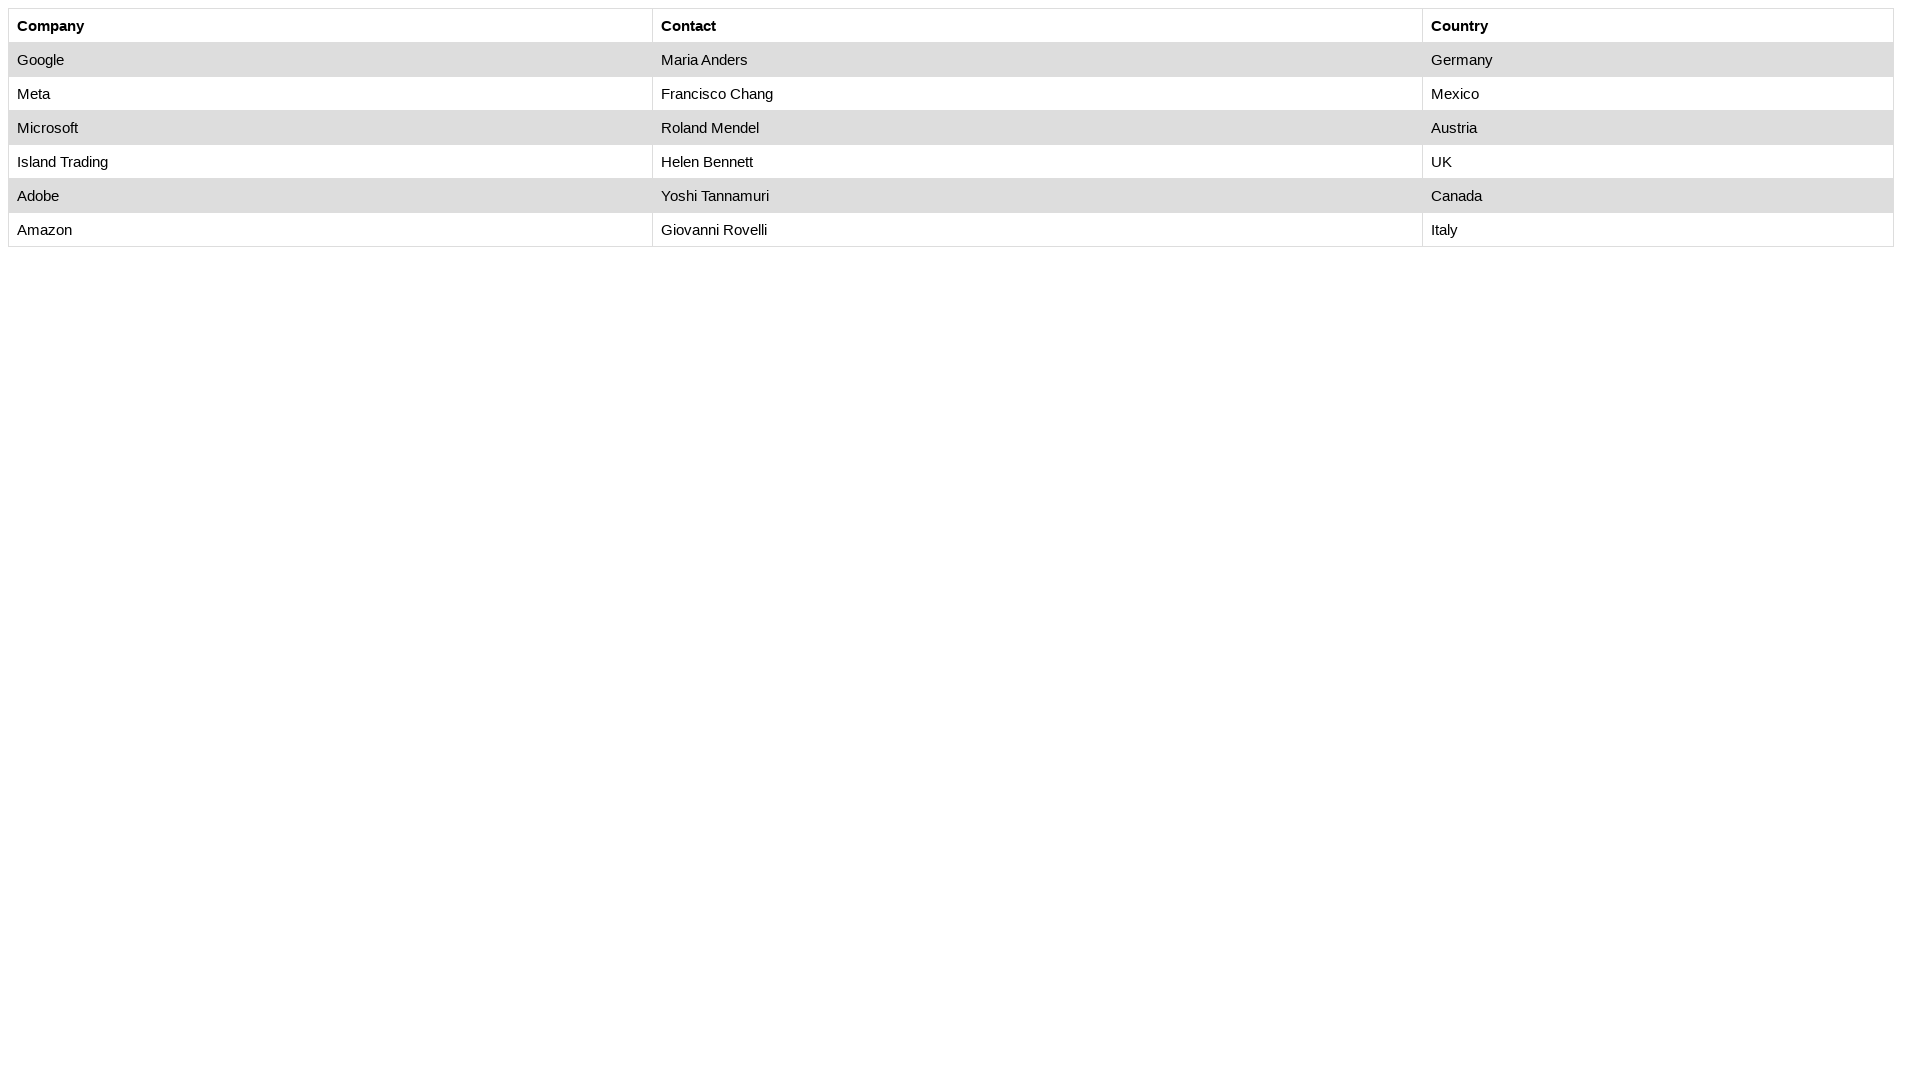

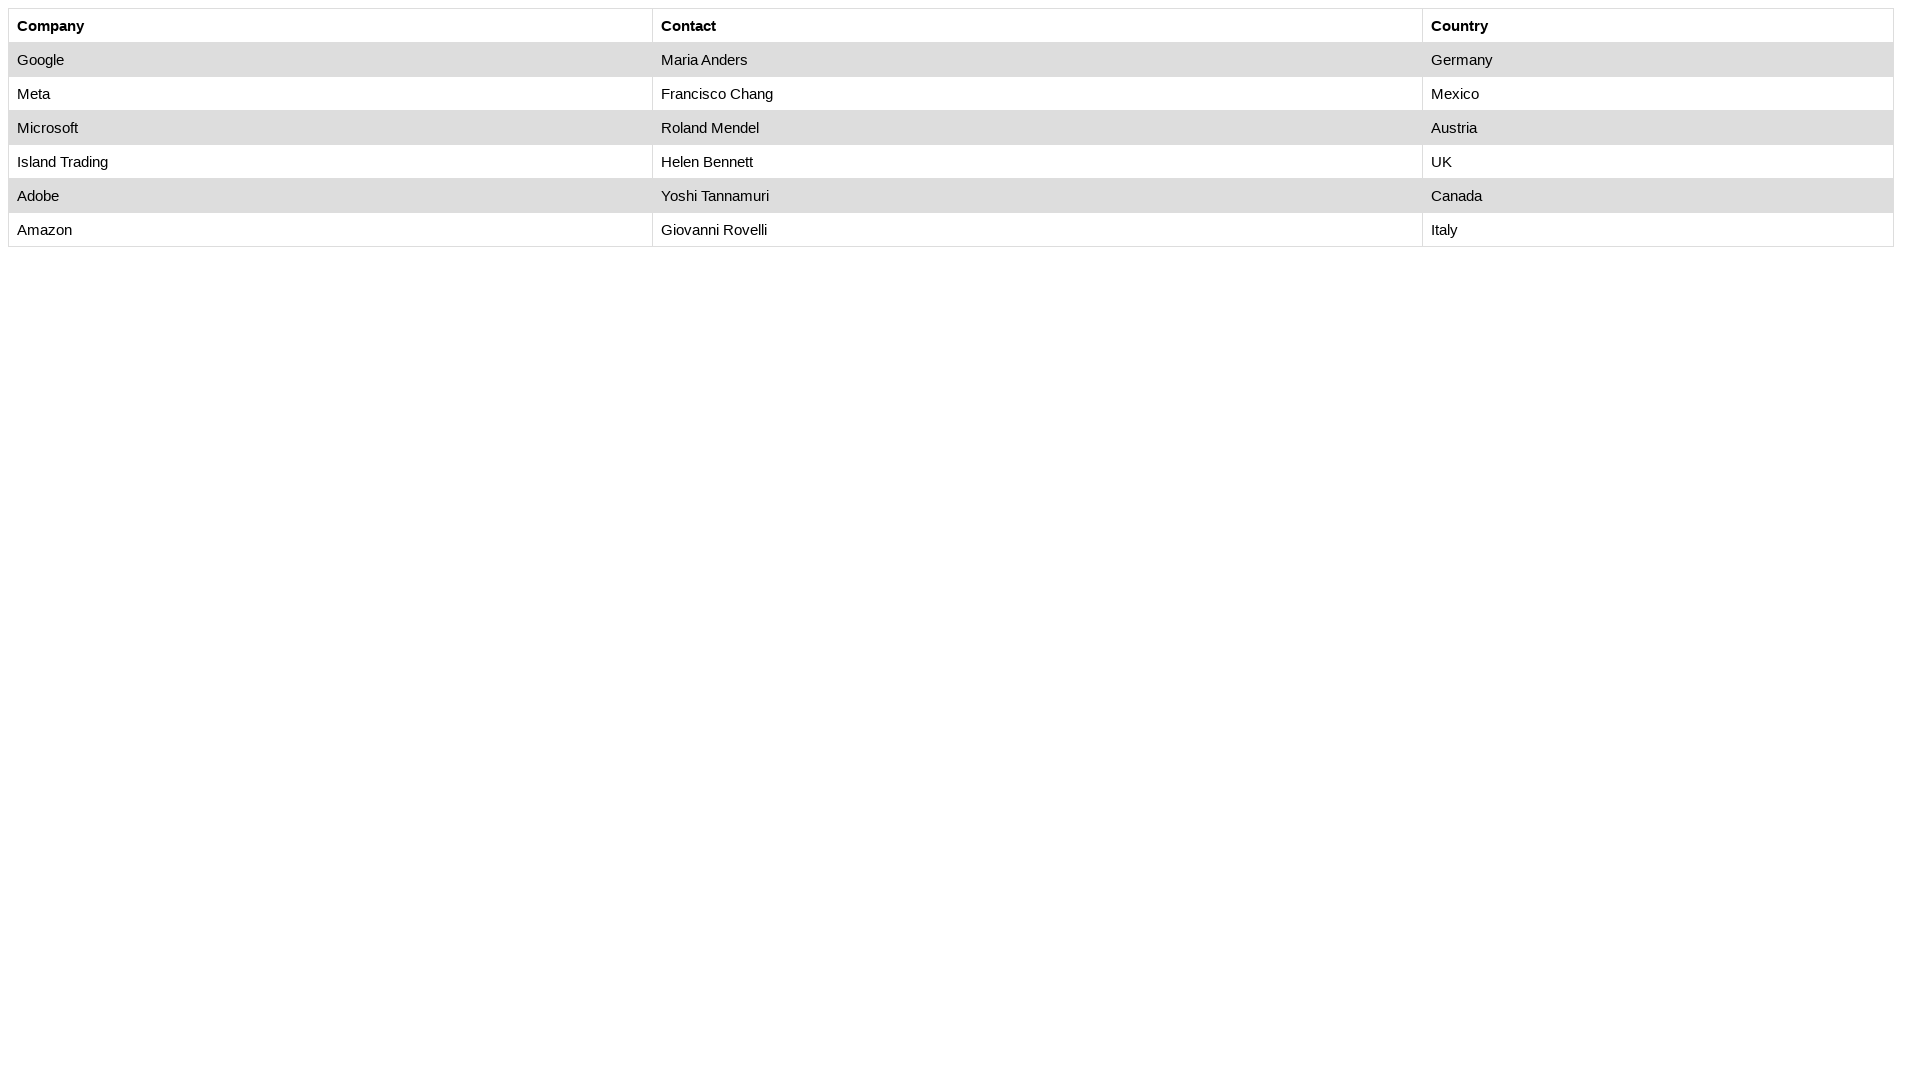